Tests pagination functionality by clicking through all pages of quotes until reaching the last page

Starting URL: http://quotes.toscrape.com/

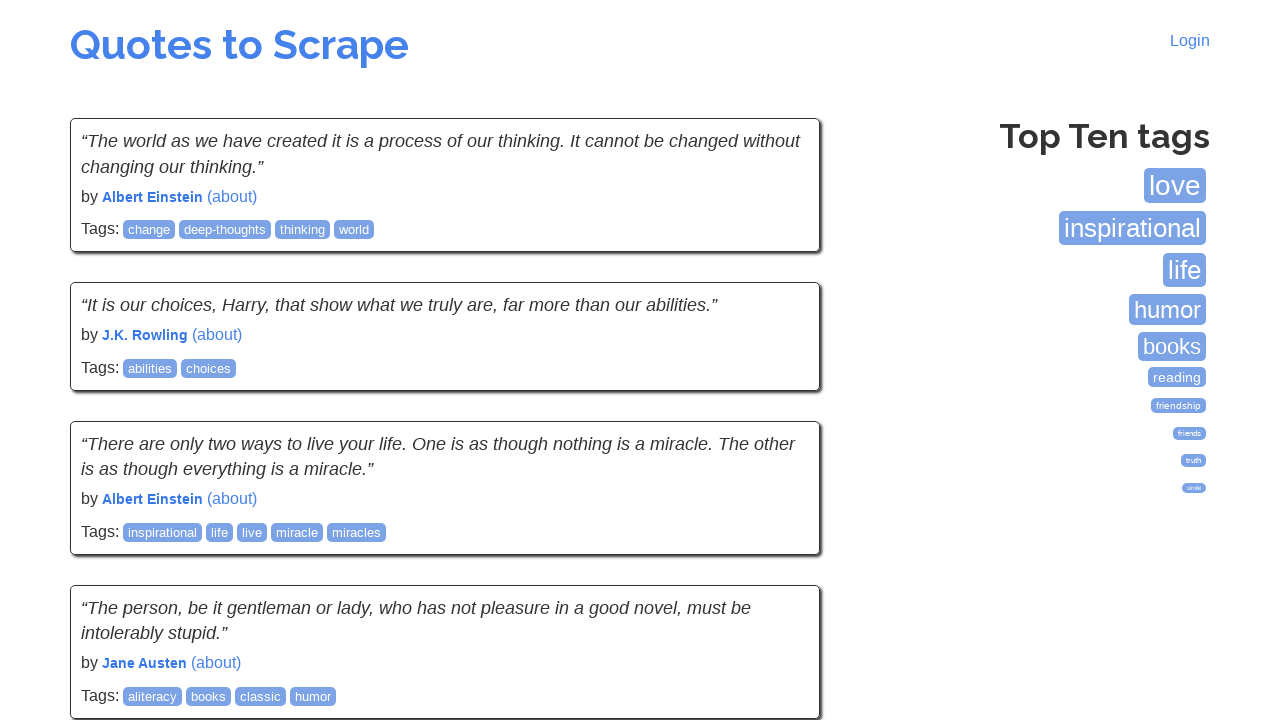

Waited for quotes to load on current page
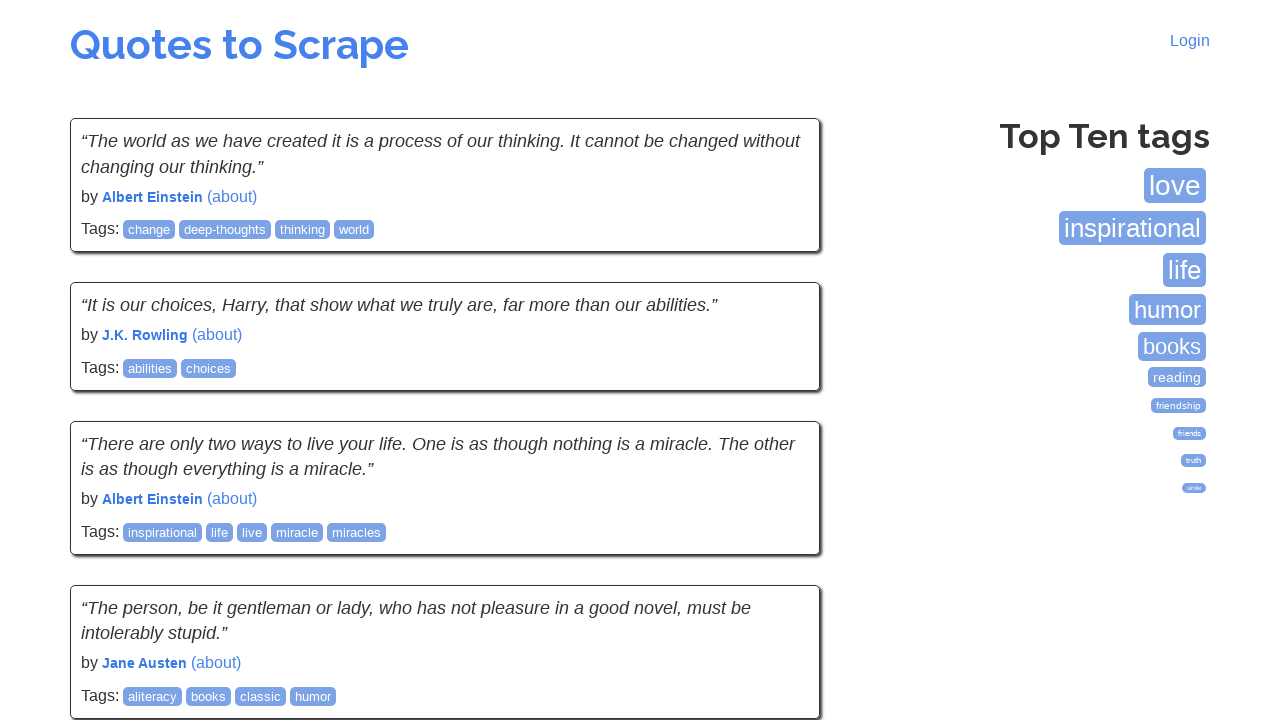

Checked for next page button
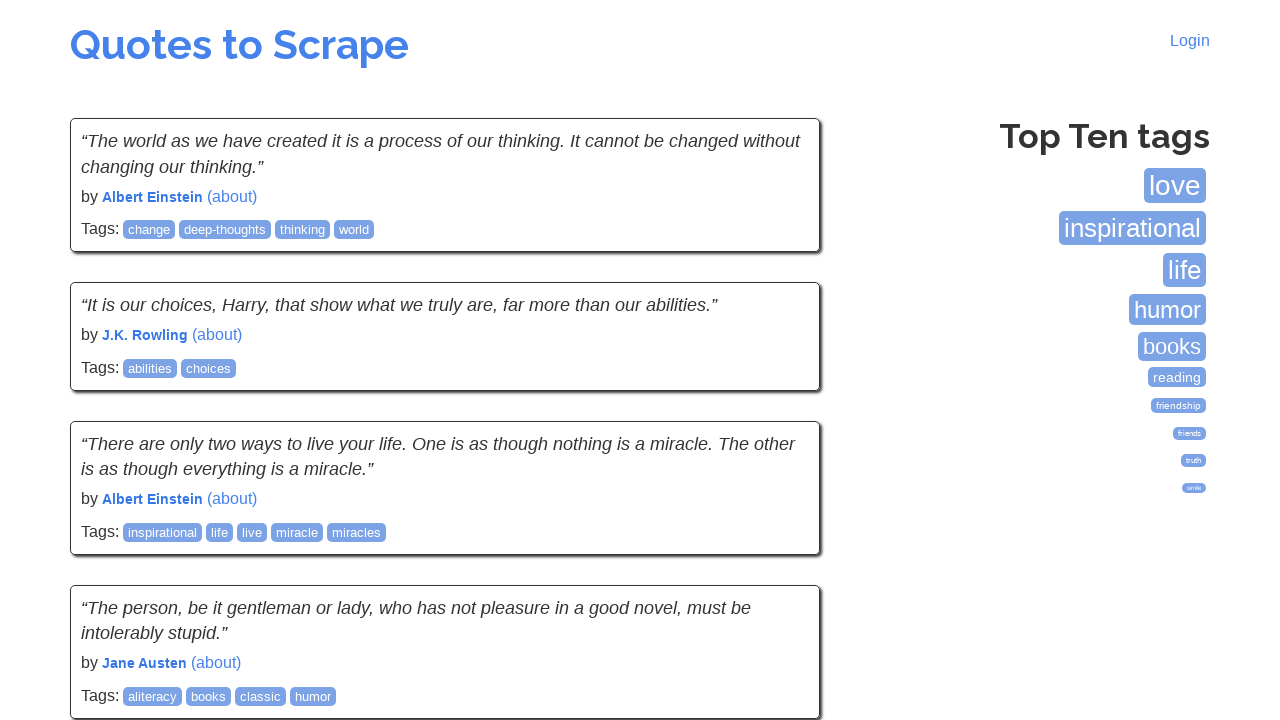

Clicked next page button
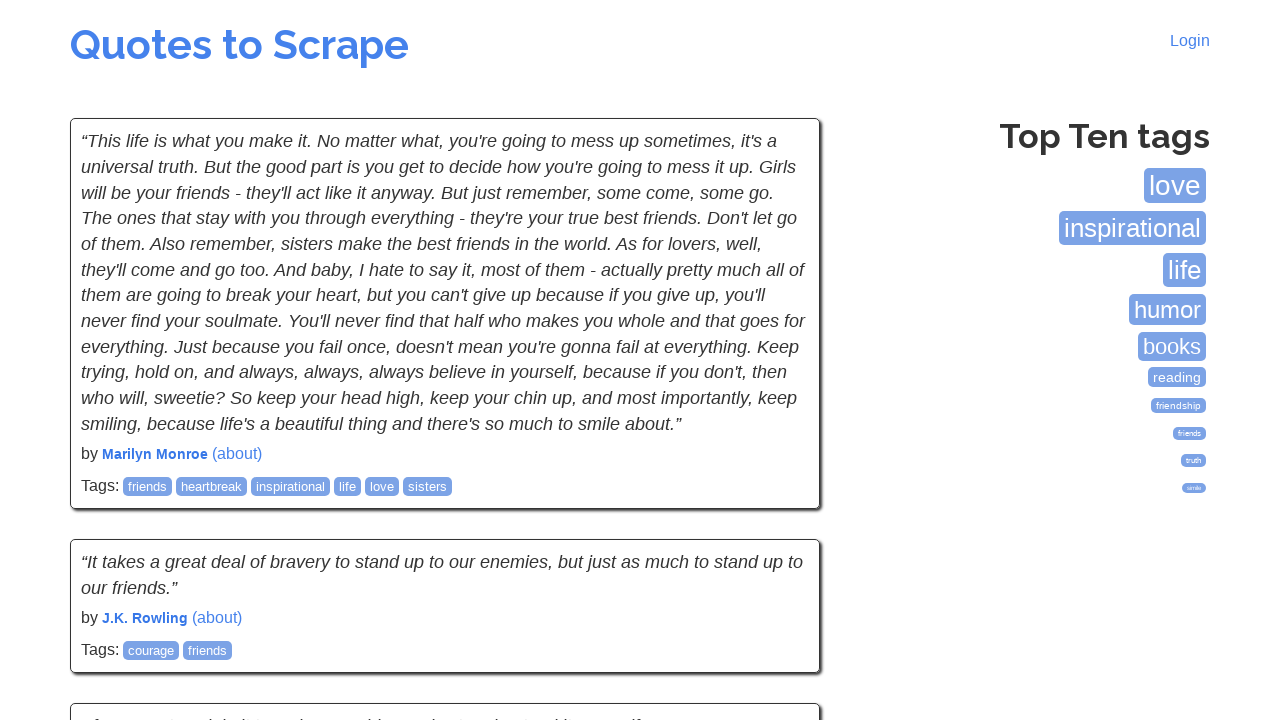

Waited for new page to load
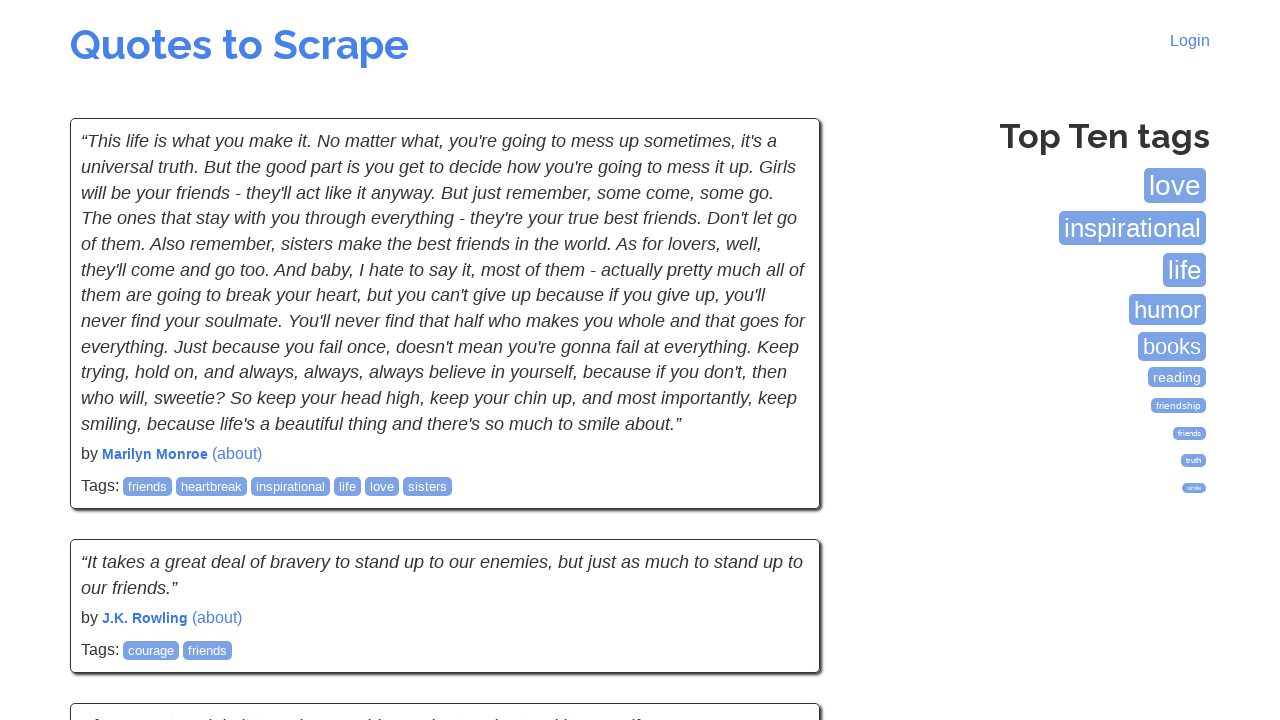

Waited for quotes to load on current page
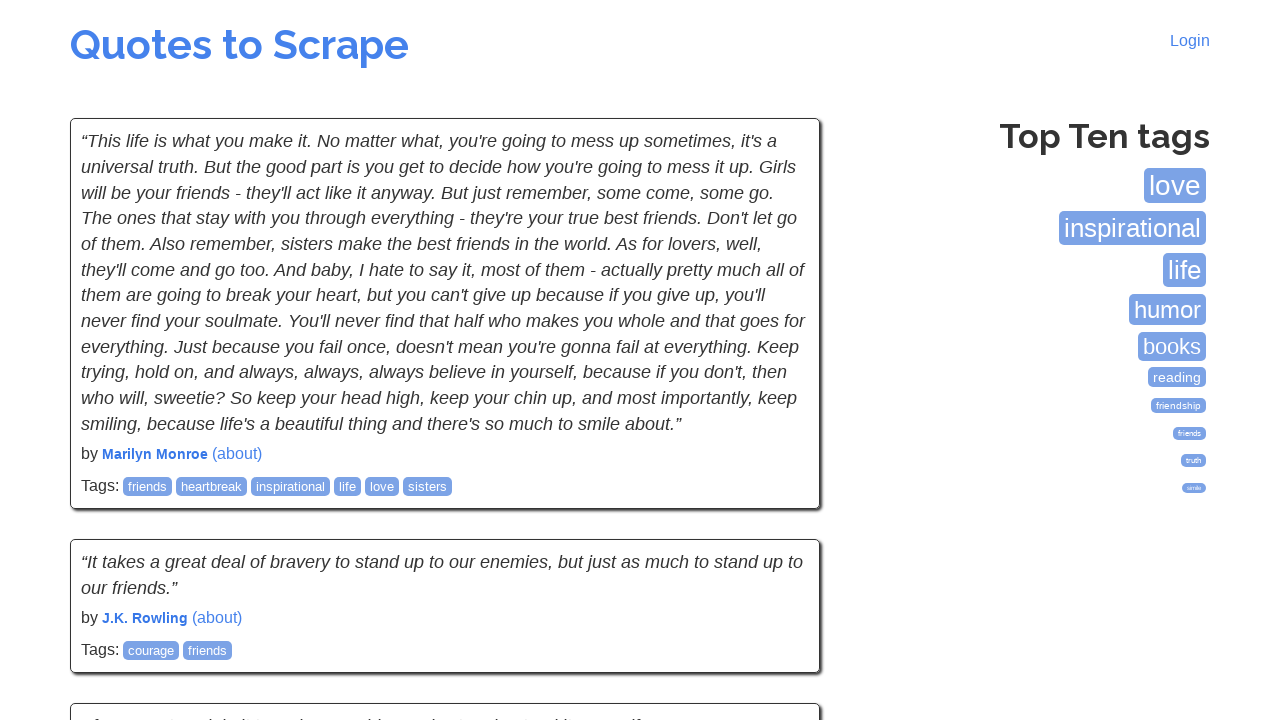

Checked for next page button
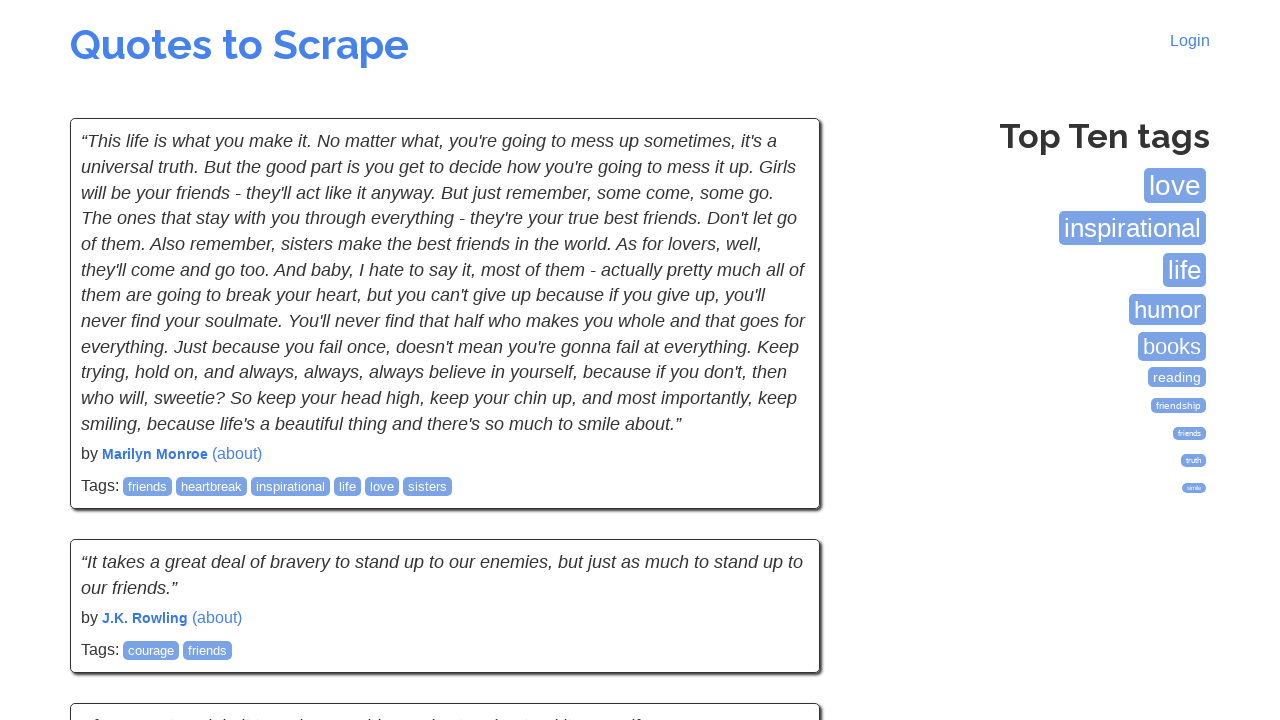

Clicked next page button
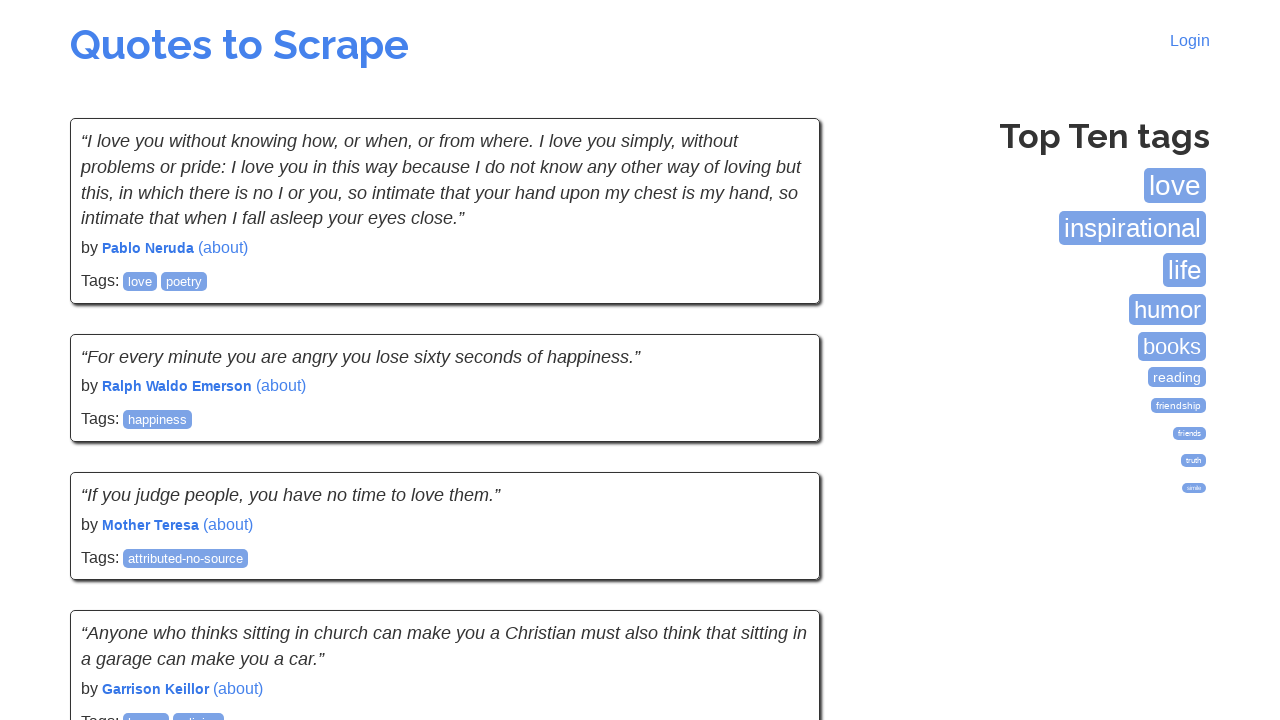

Waited for new page to load
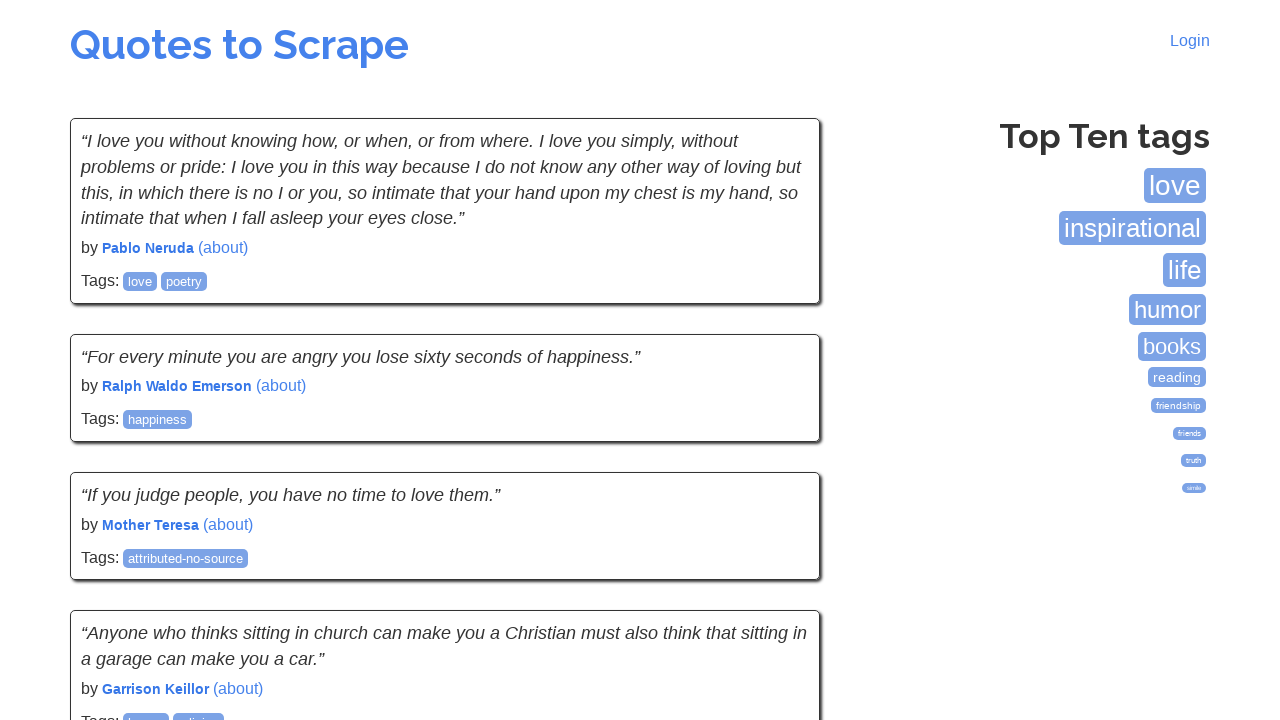

Waited for quotes to load on current page
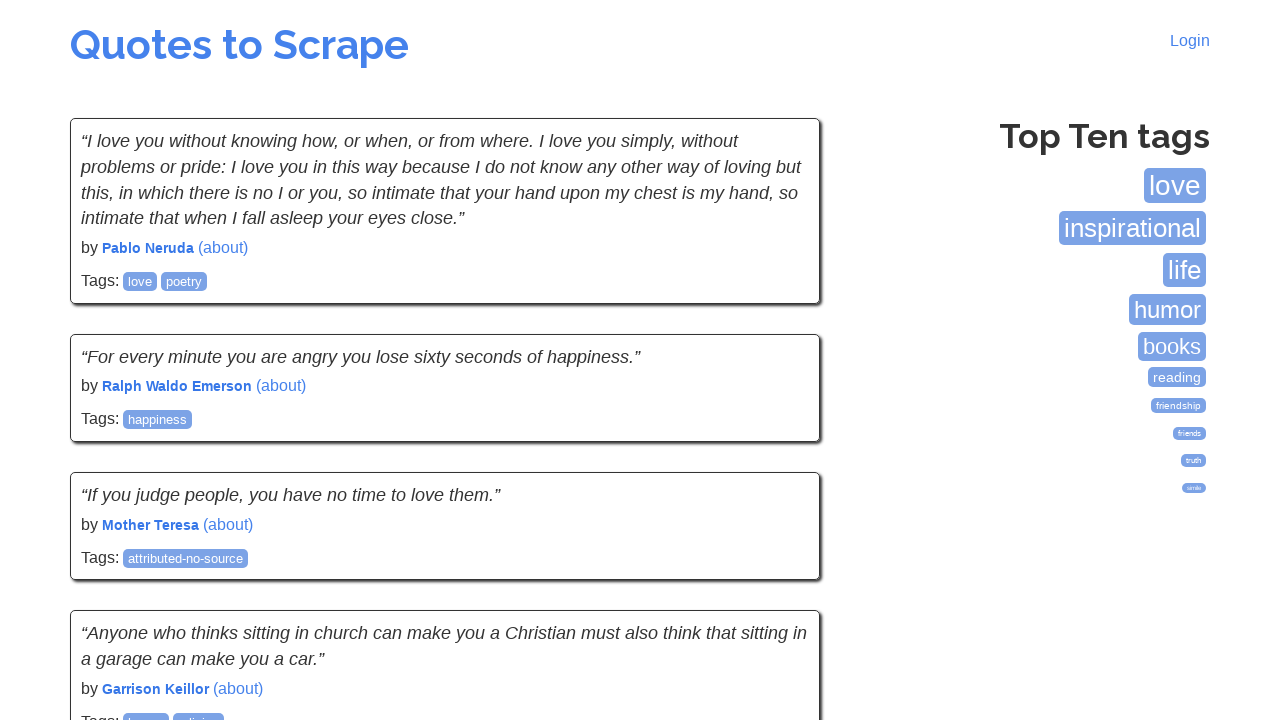

Checked for next page button
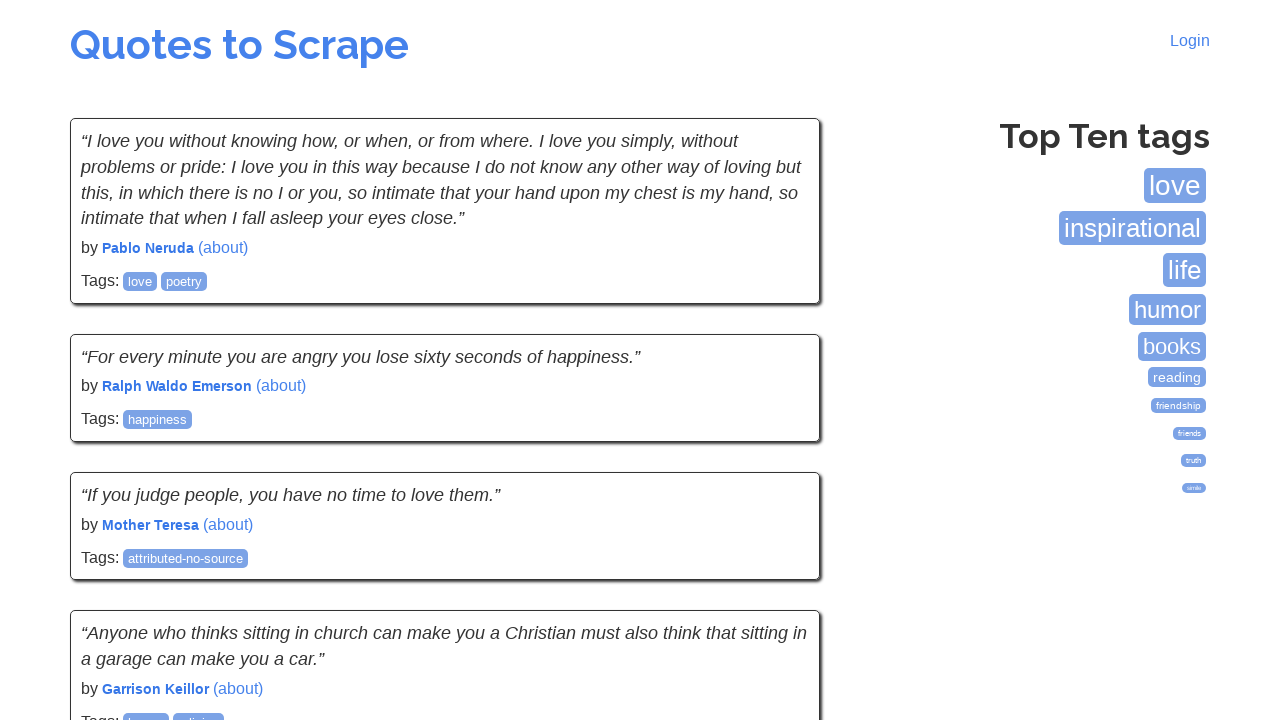

Clicked next page button
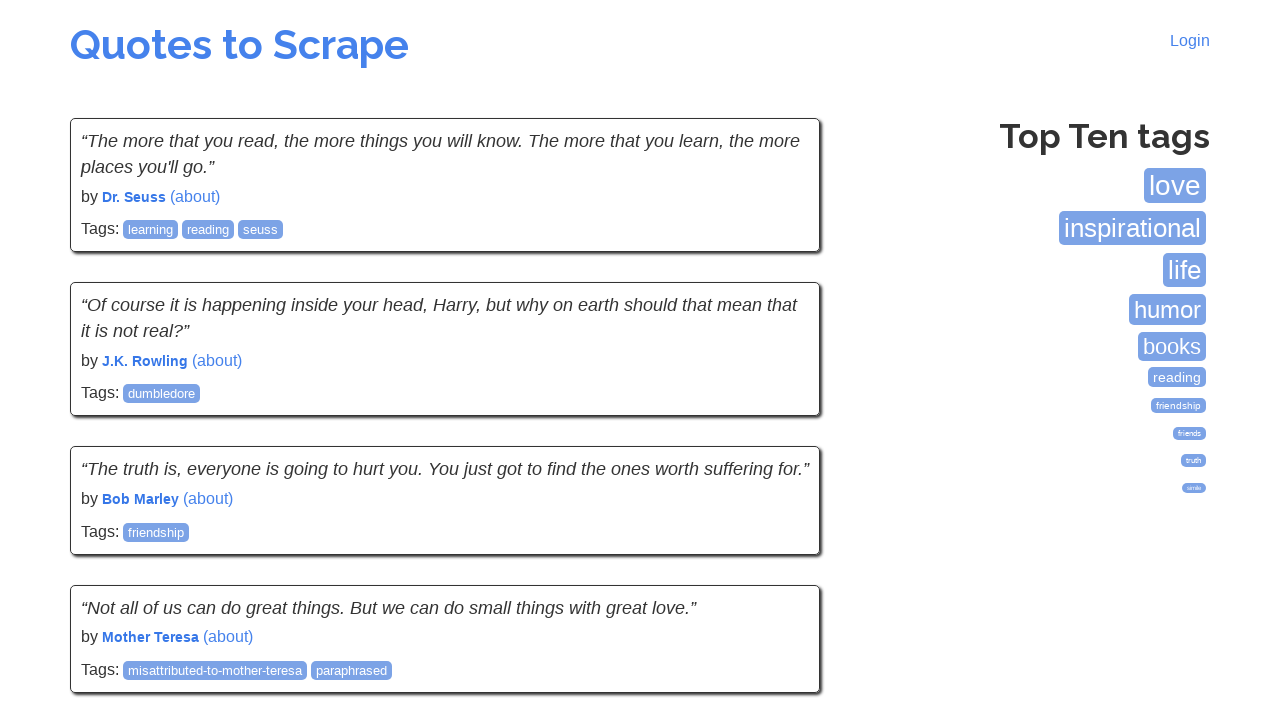

Waited for new page to load
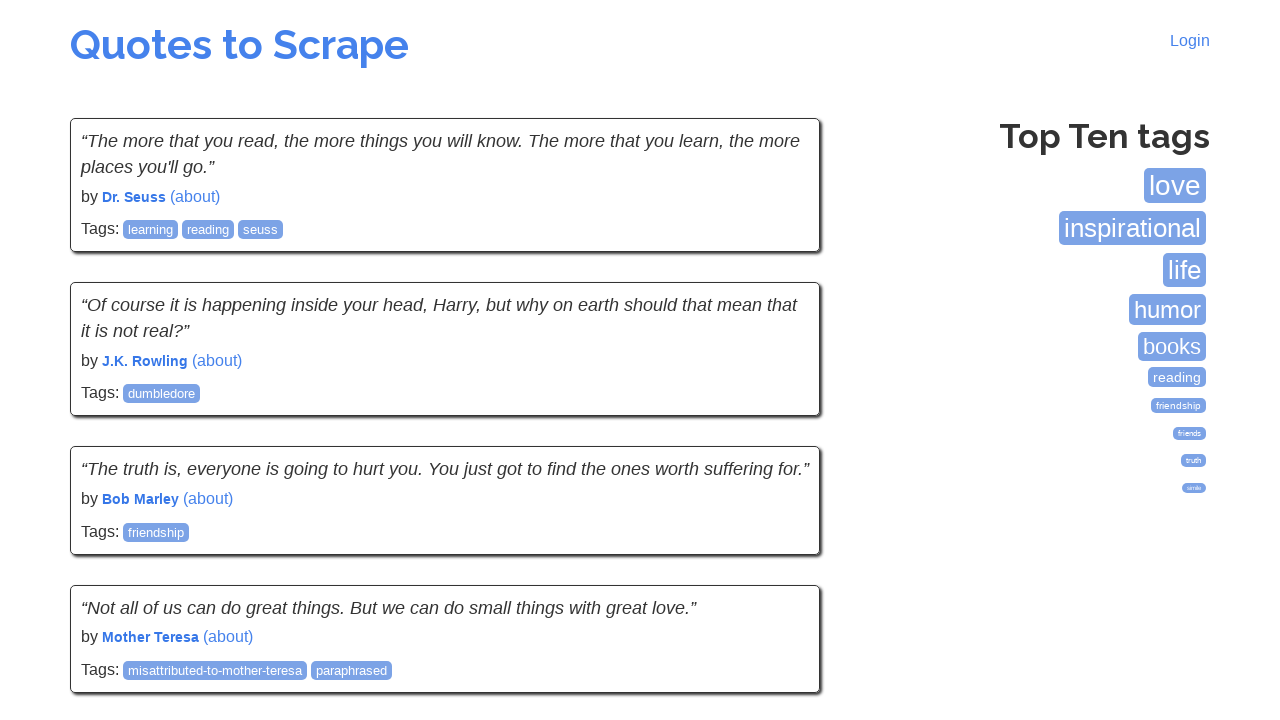

Waited for quotes to load on current page
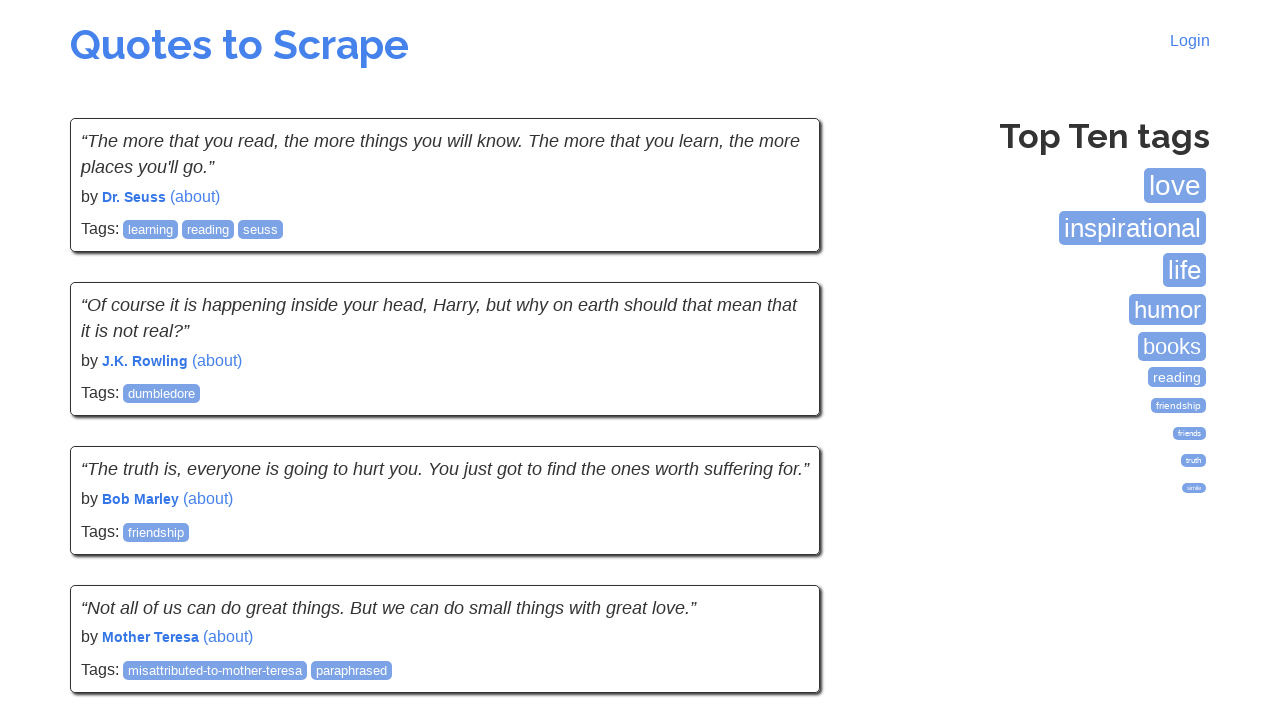

Checked for next page button
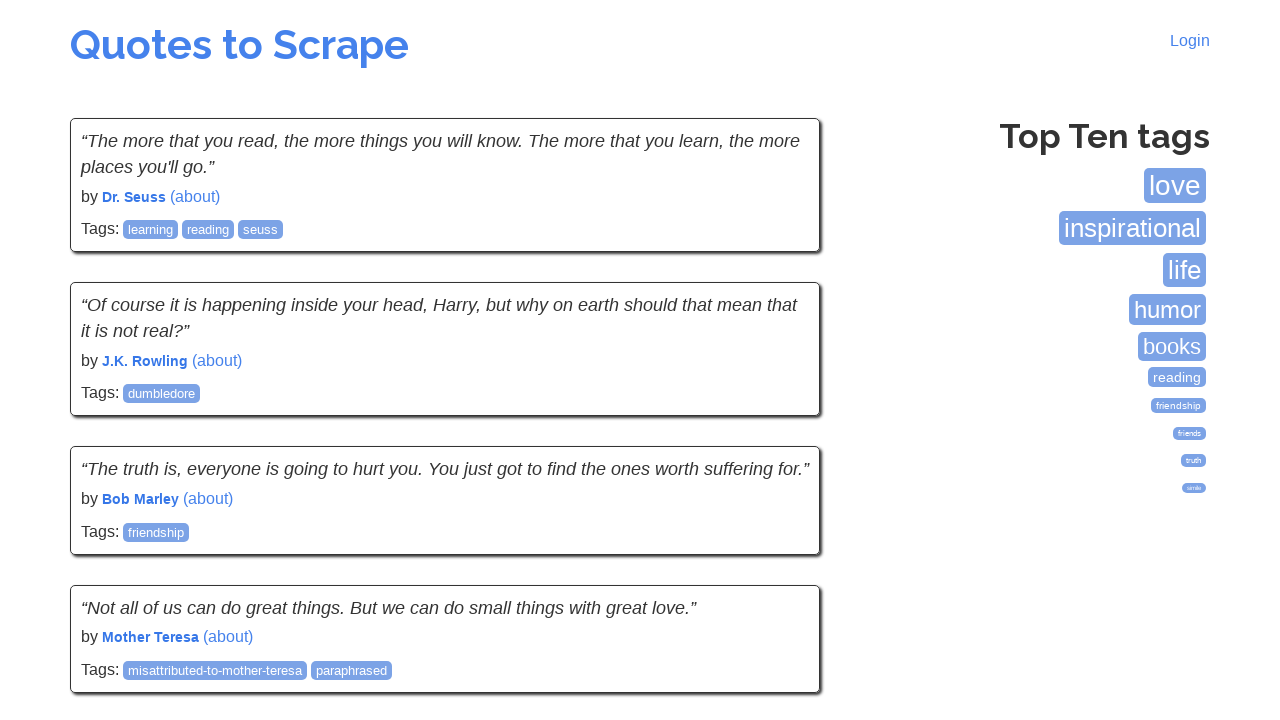

Clicked next page button
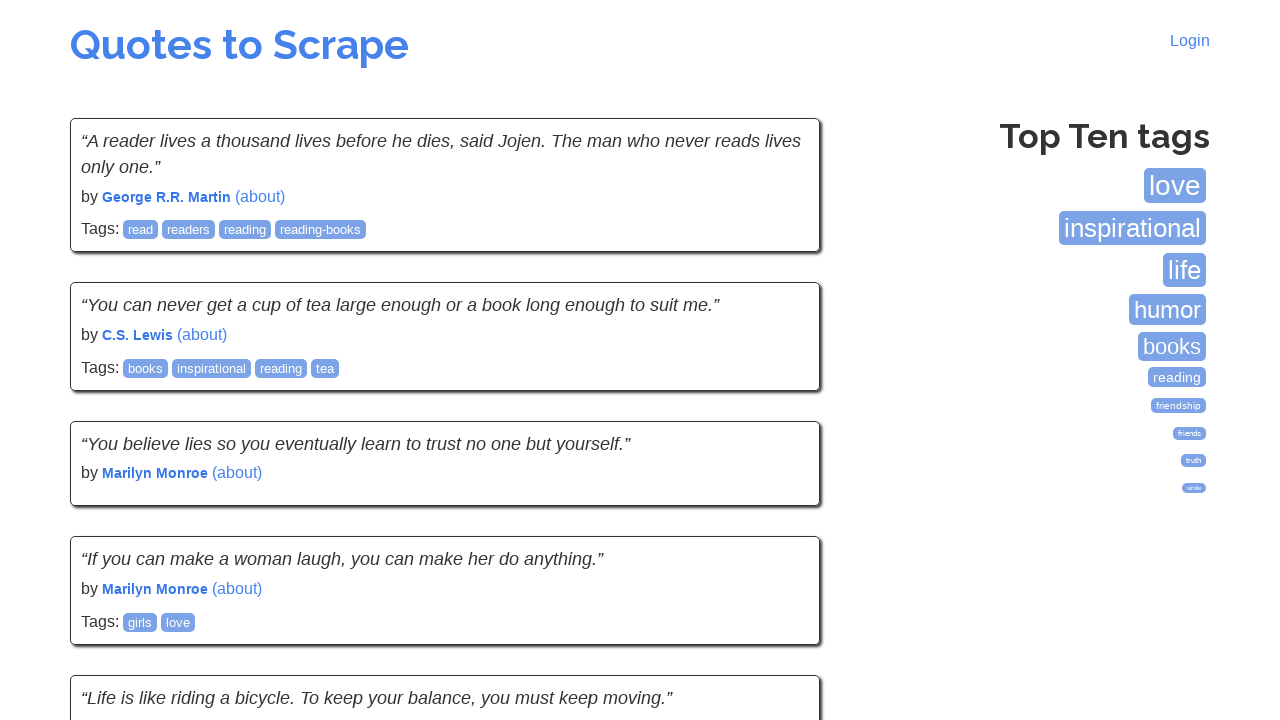

Waited for new page to load
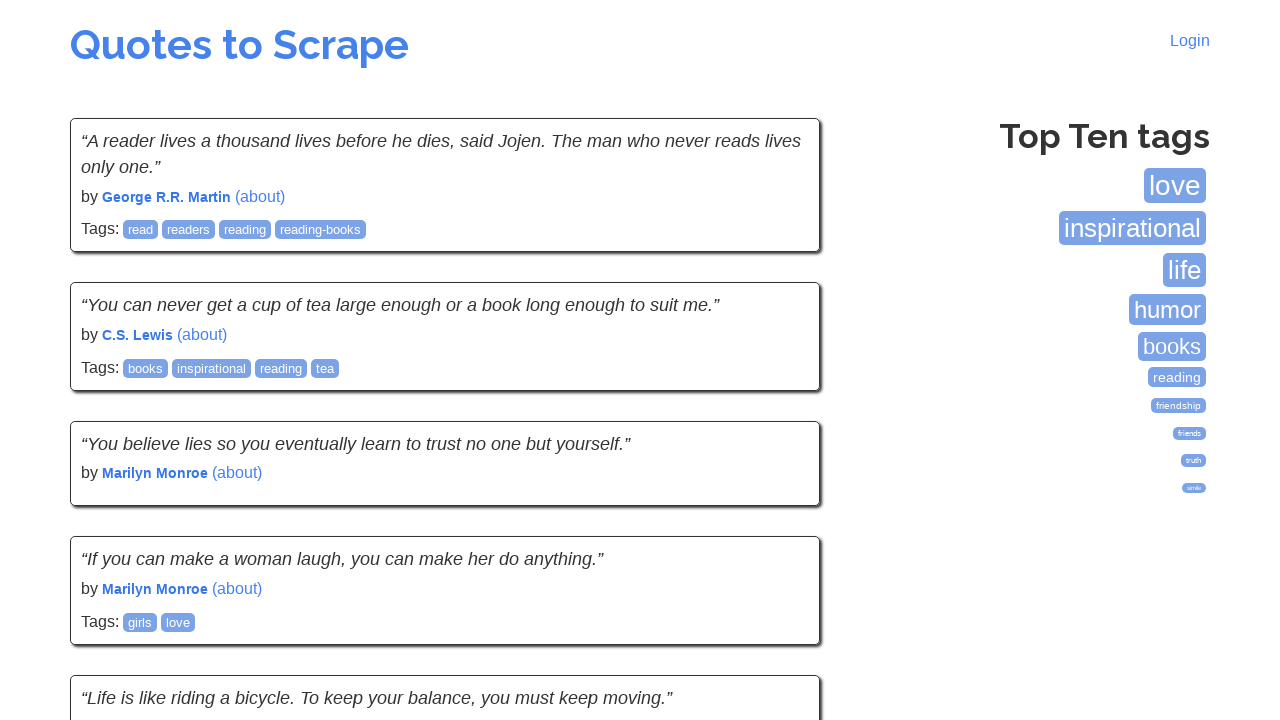

Waited for quotes to load on current page
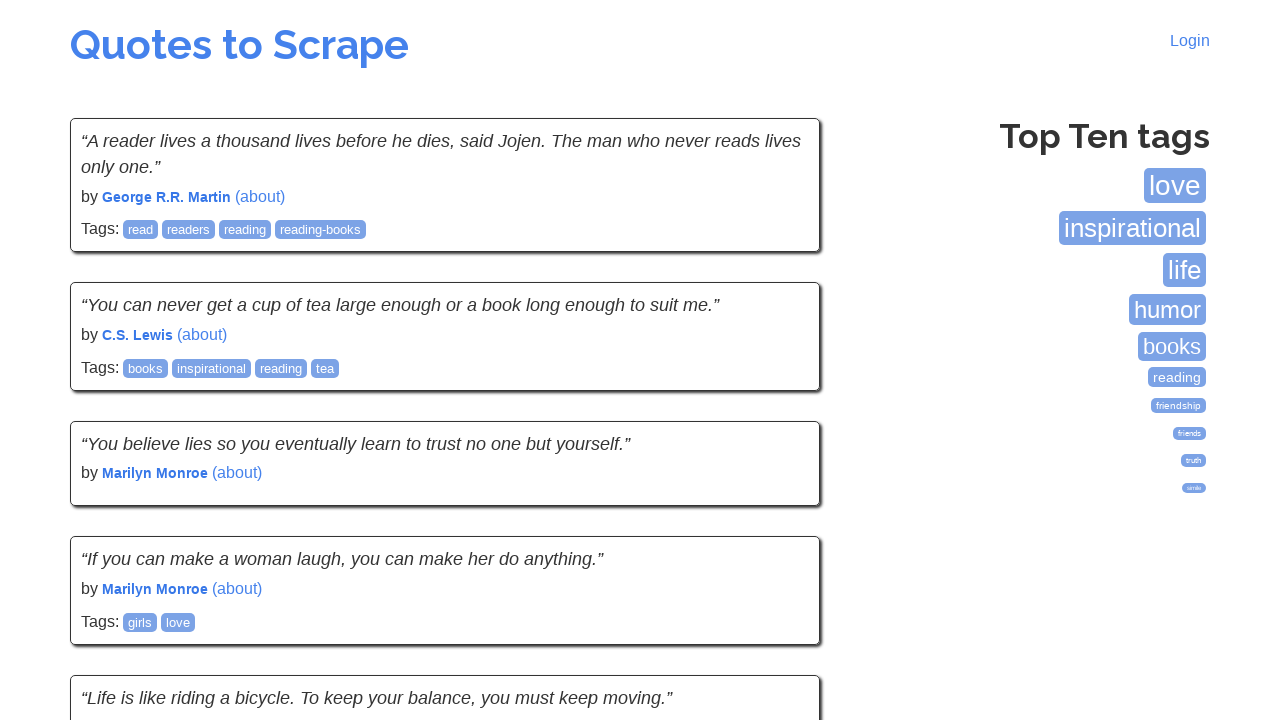

Checked for next page button
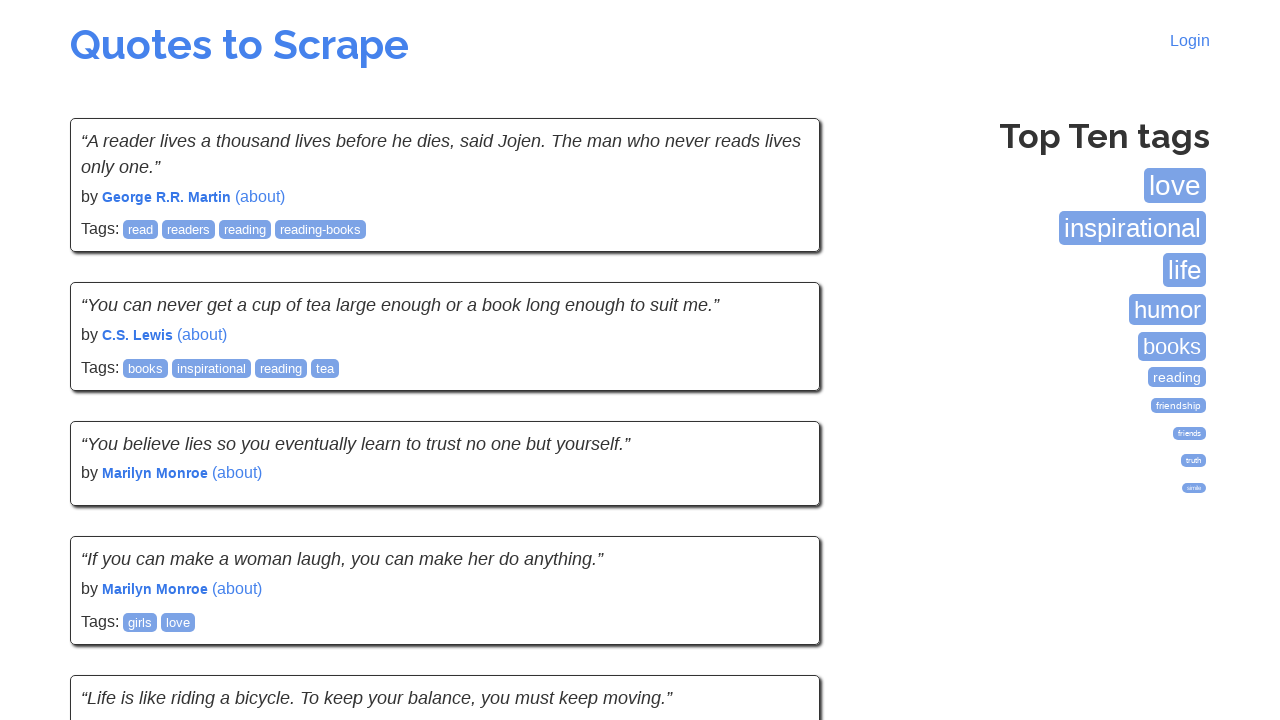

Clicked next page button
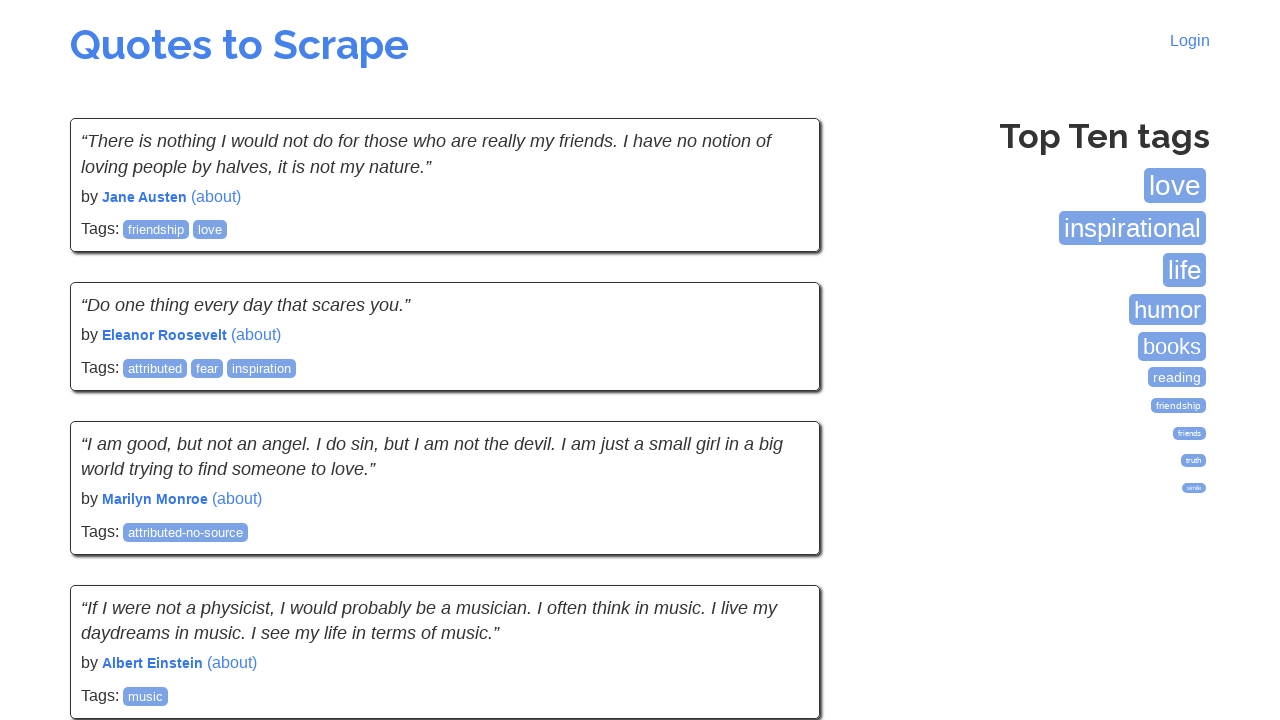

Waited for new page to load
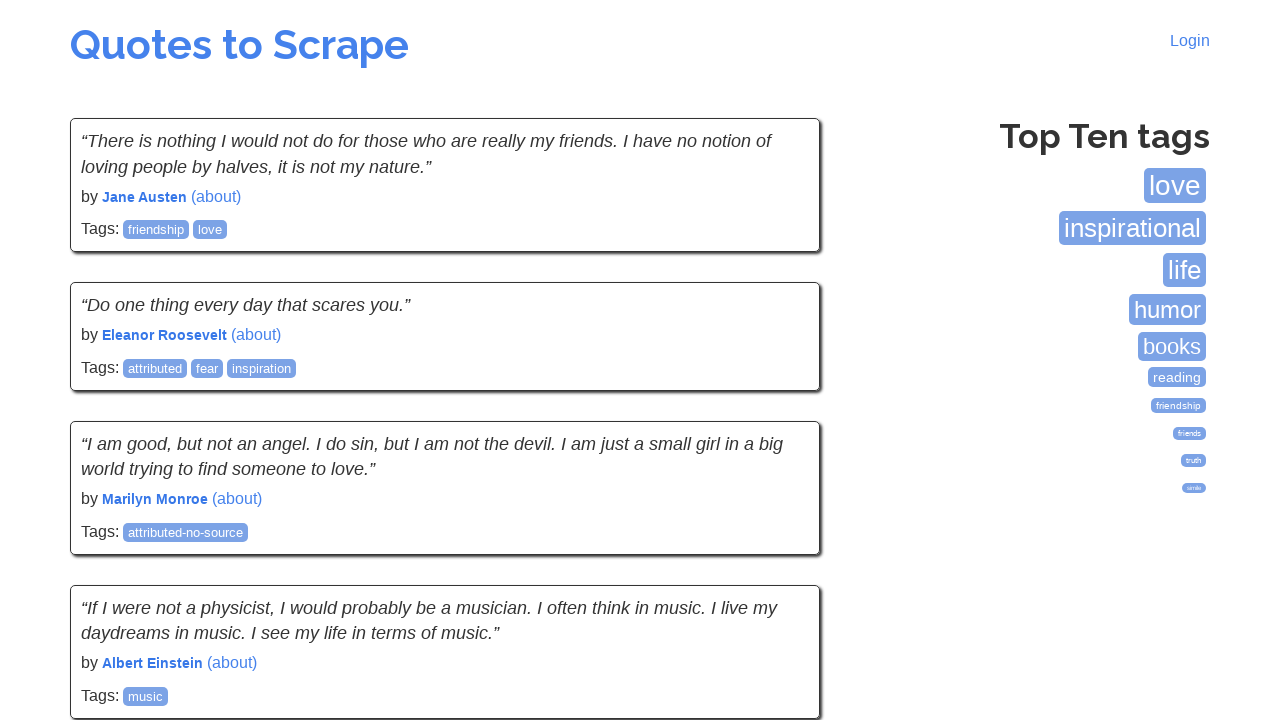

Waited for quotes to load on current page
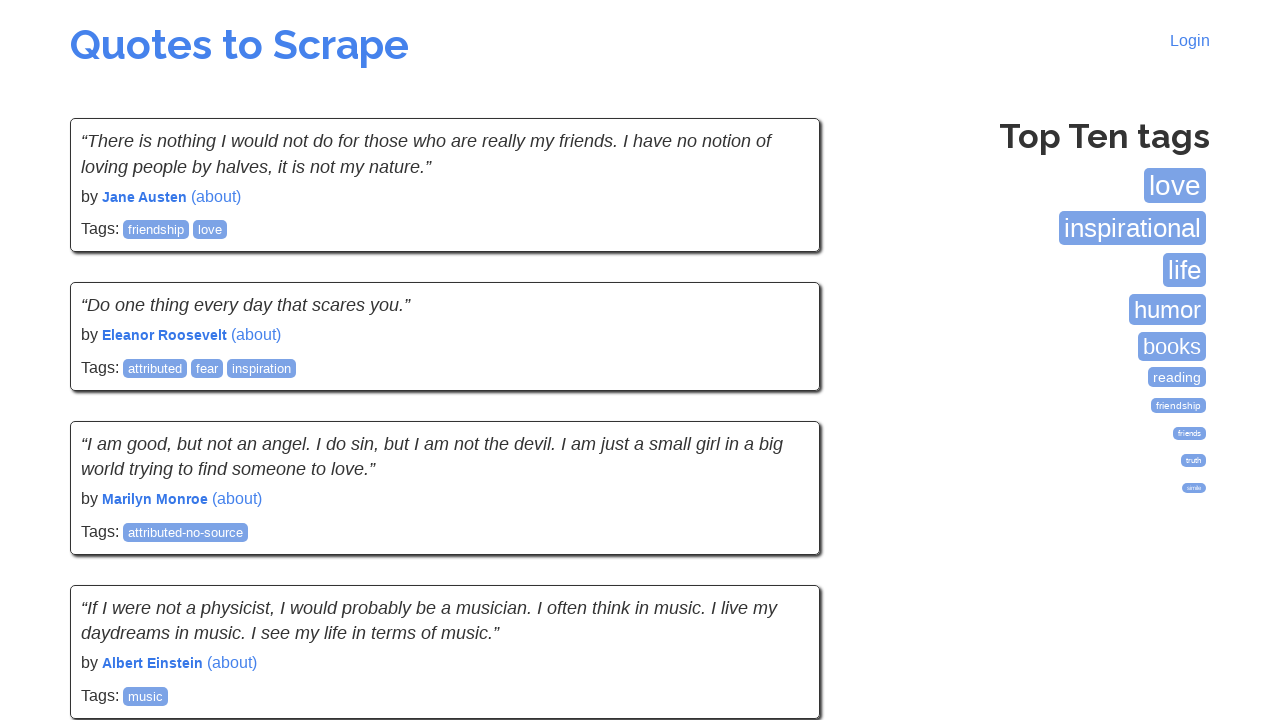

Checked for next page button
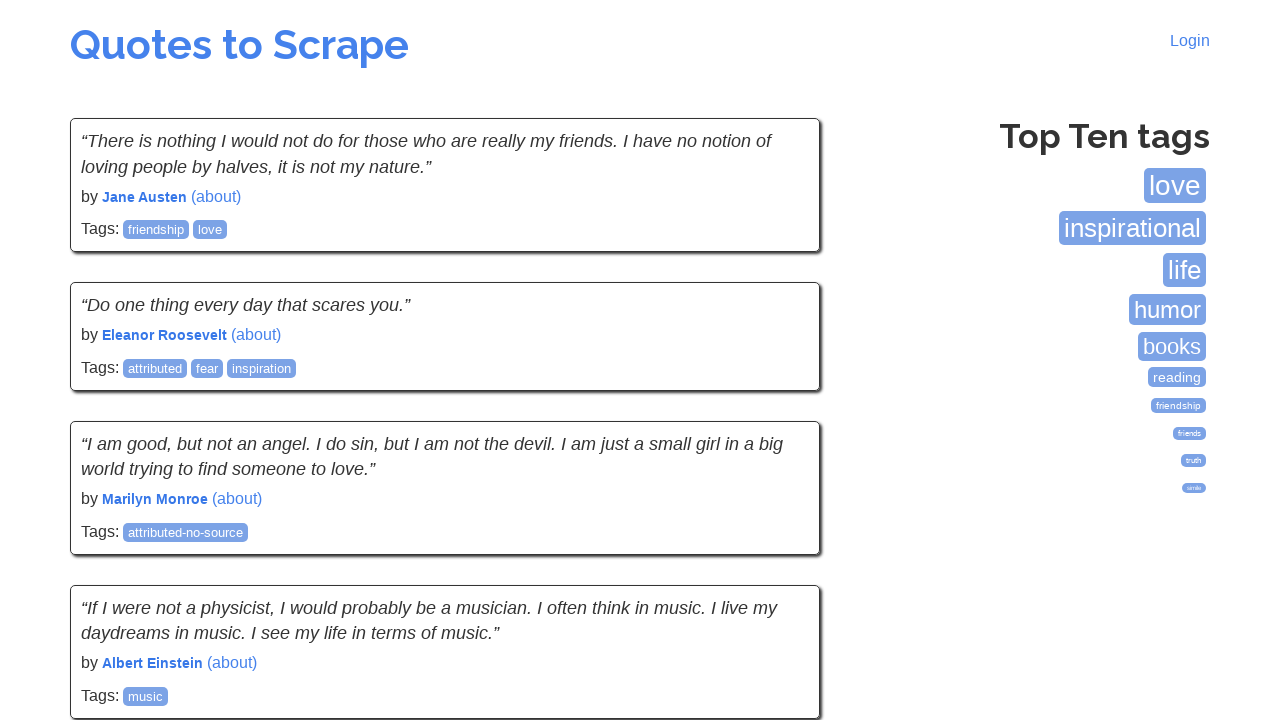

Clicked next page button
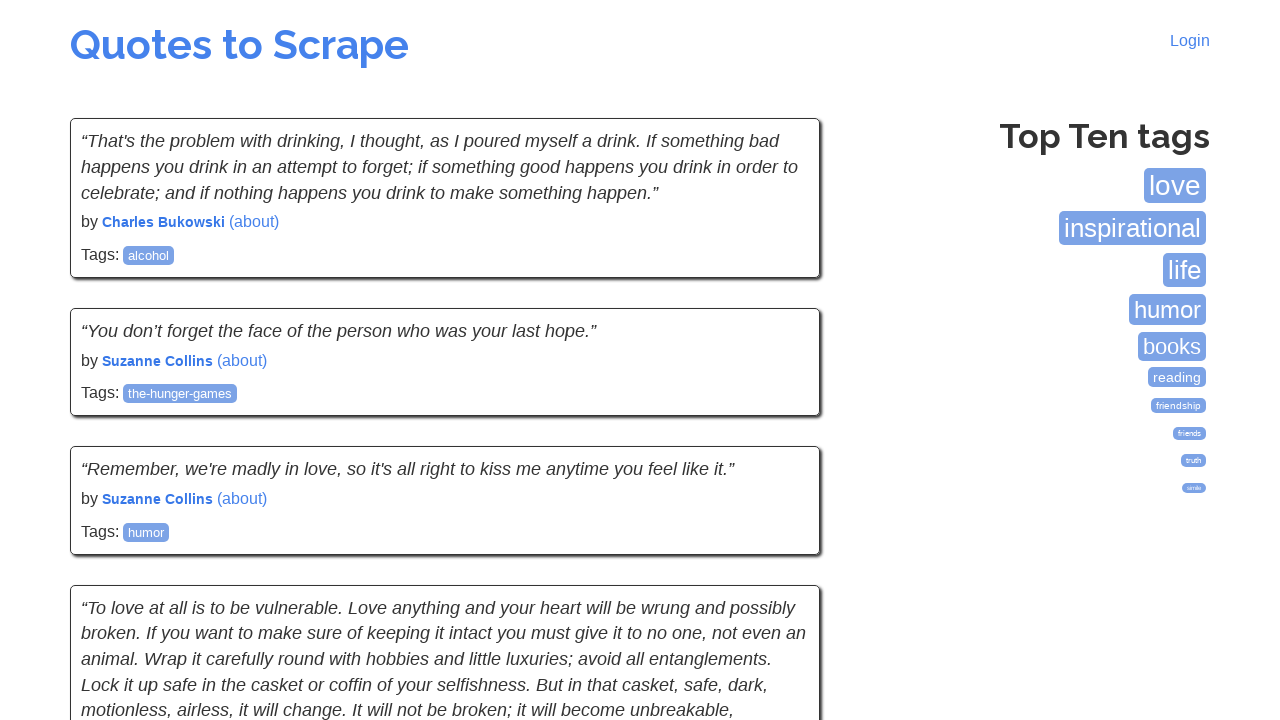

Waited for new page to load
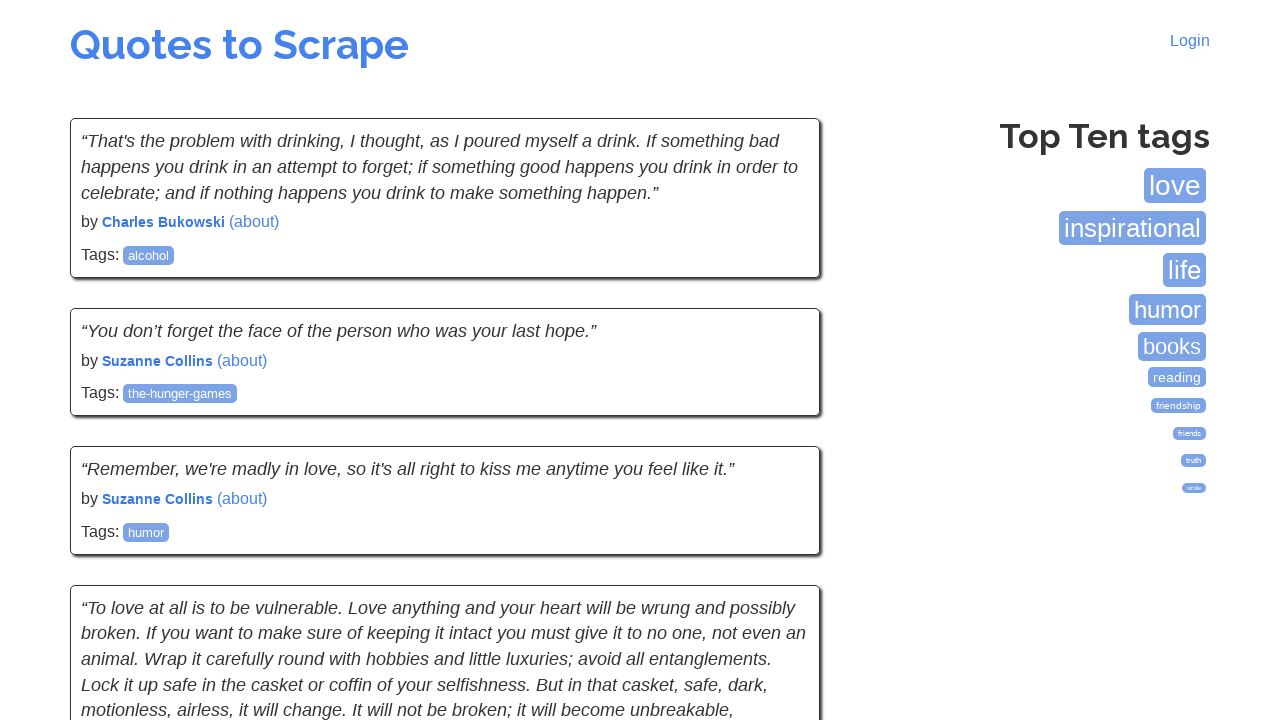

Waited for quotes to load on current page
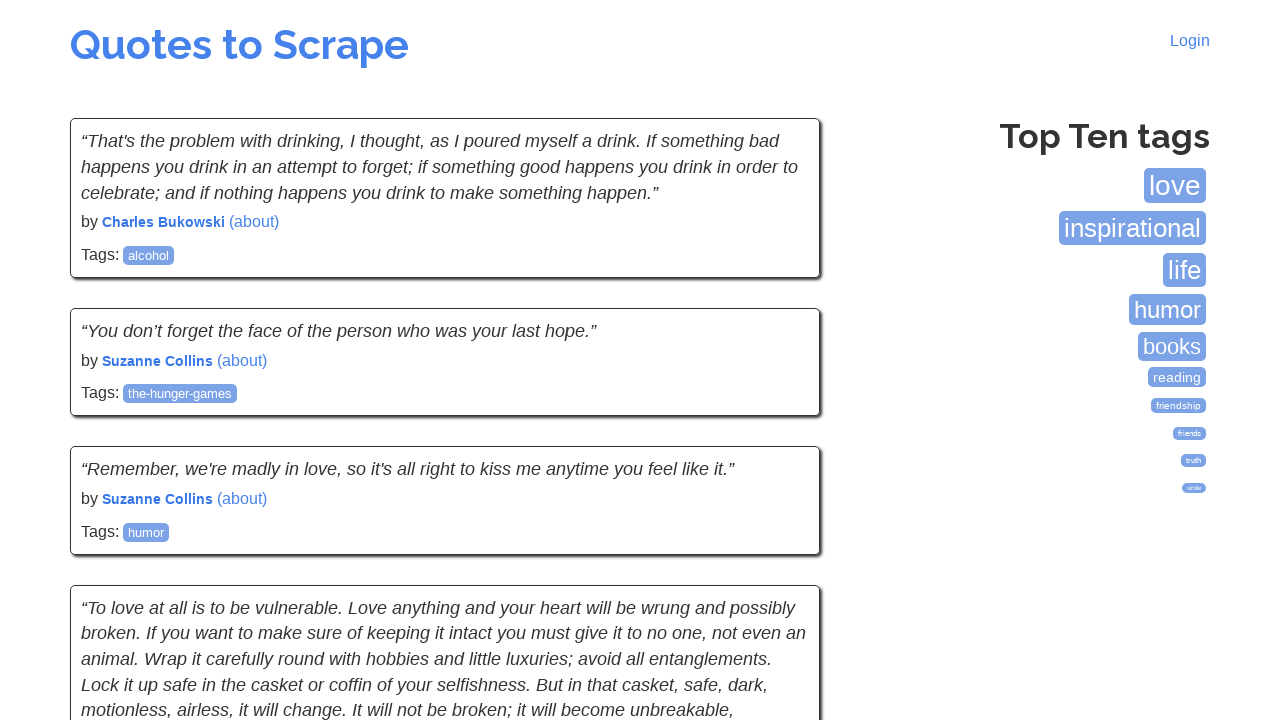

Checked for next page button
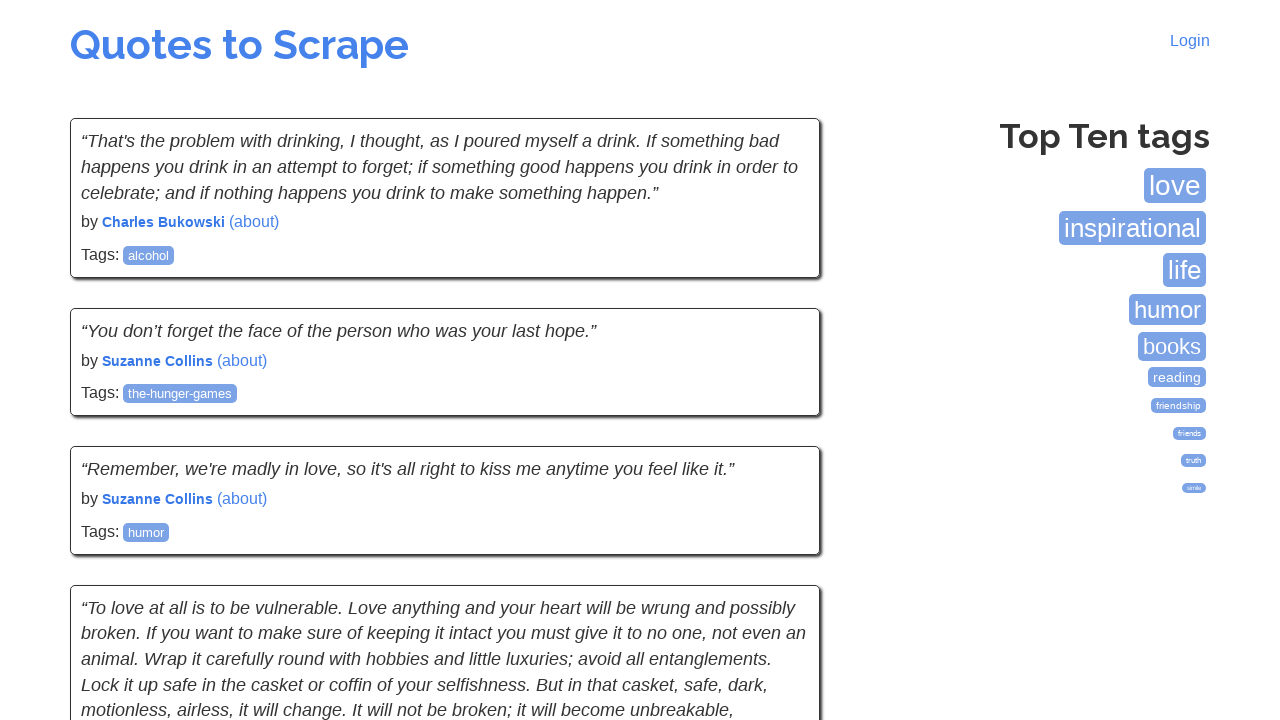

Clicked next page button
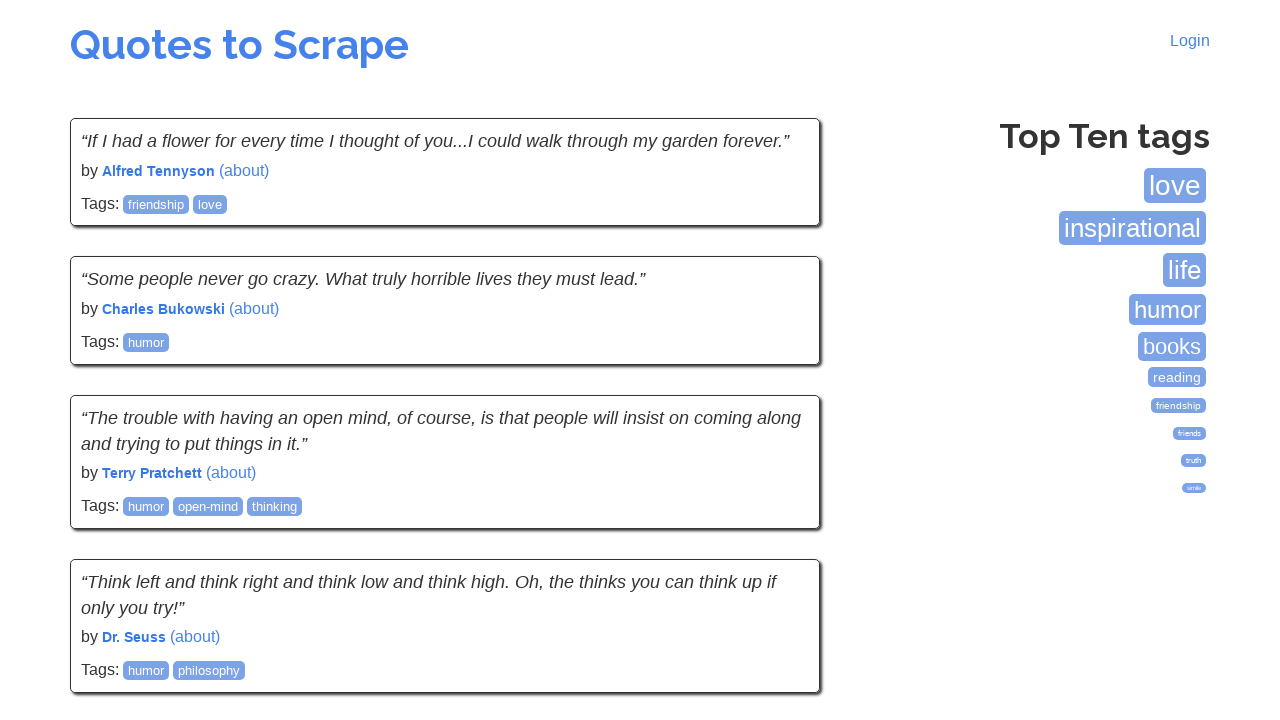

Waited for new page to load
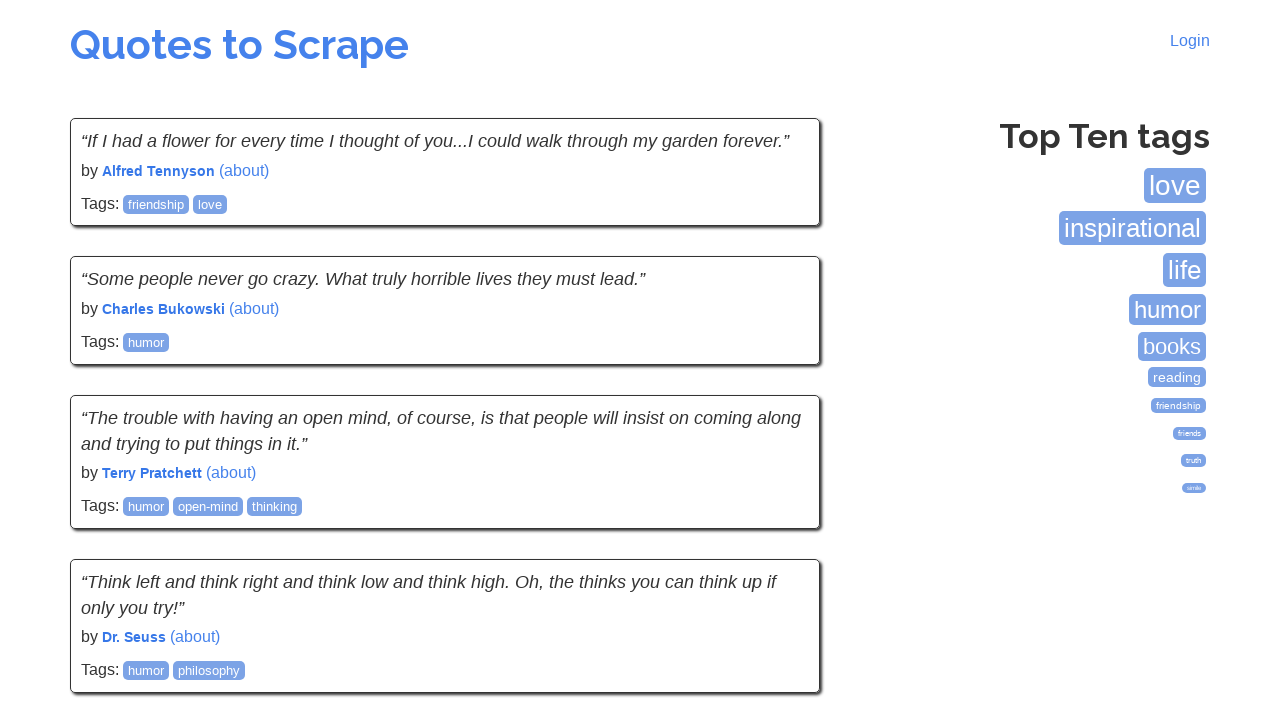

Waited for quotes to load on current page
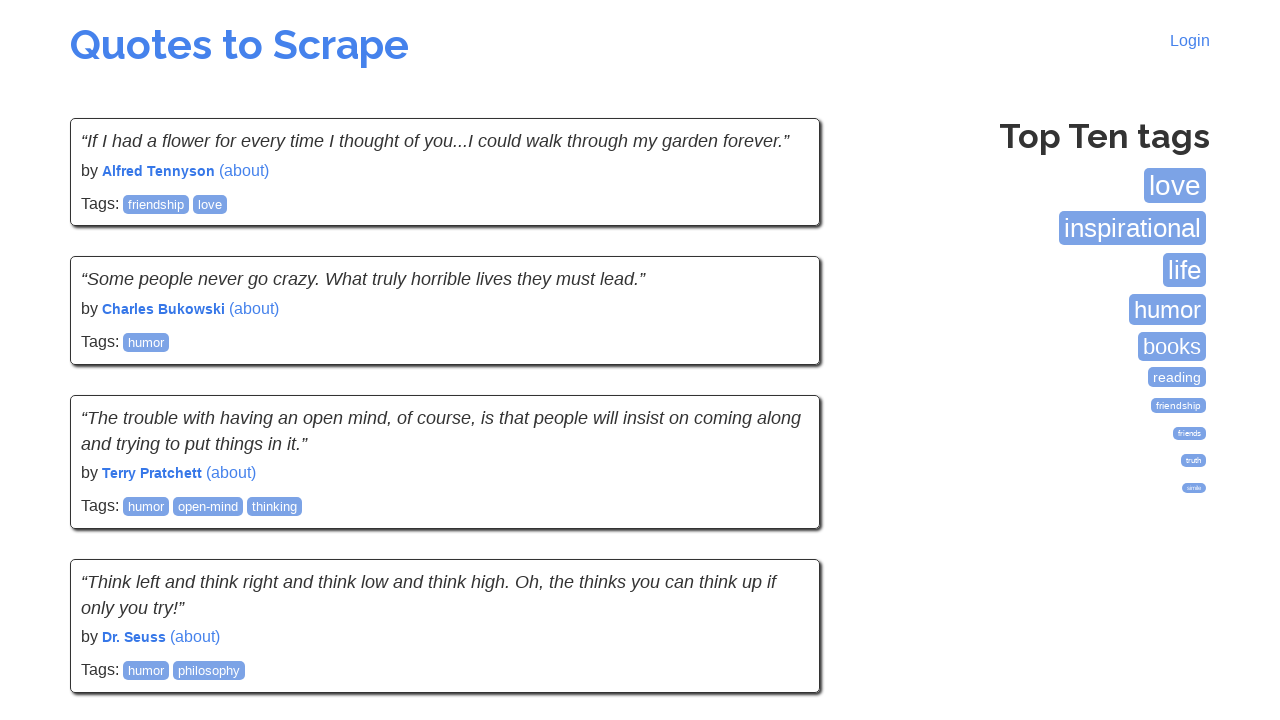

Checked for next page button
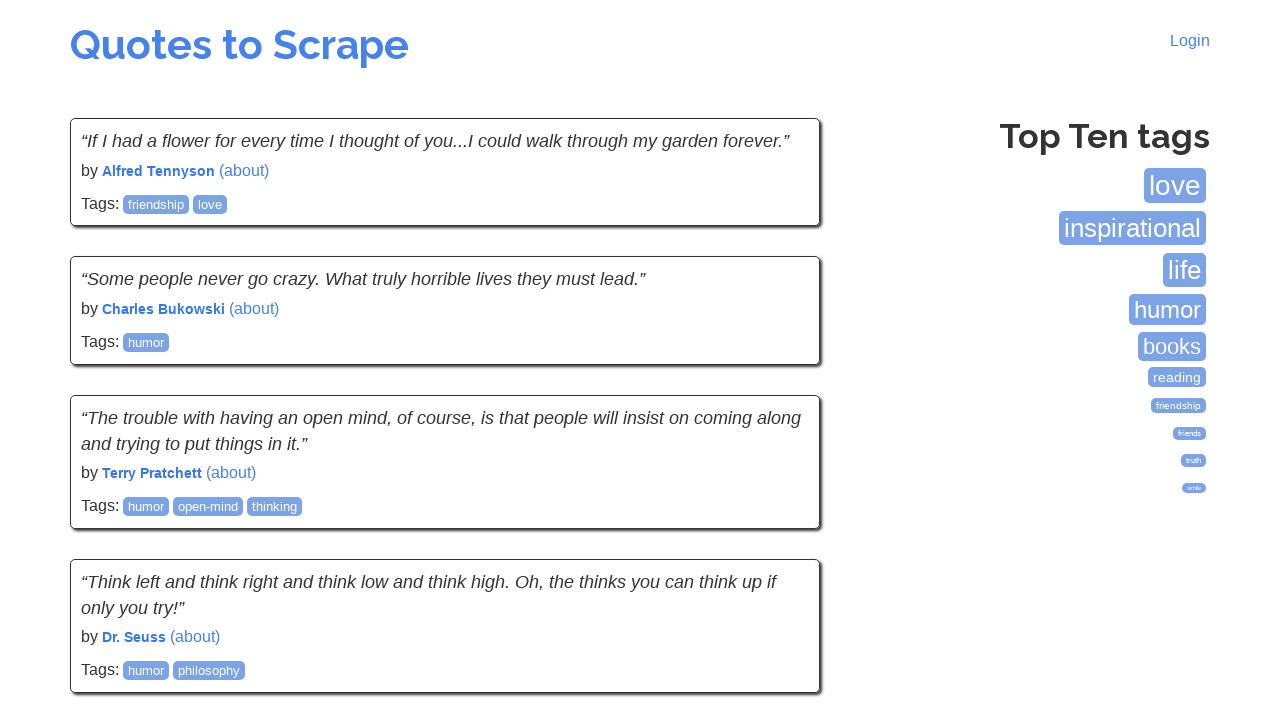

Clicked next page button
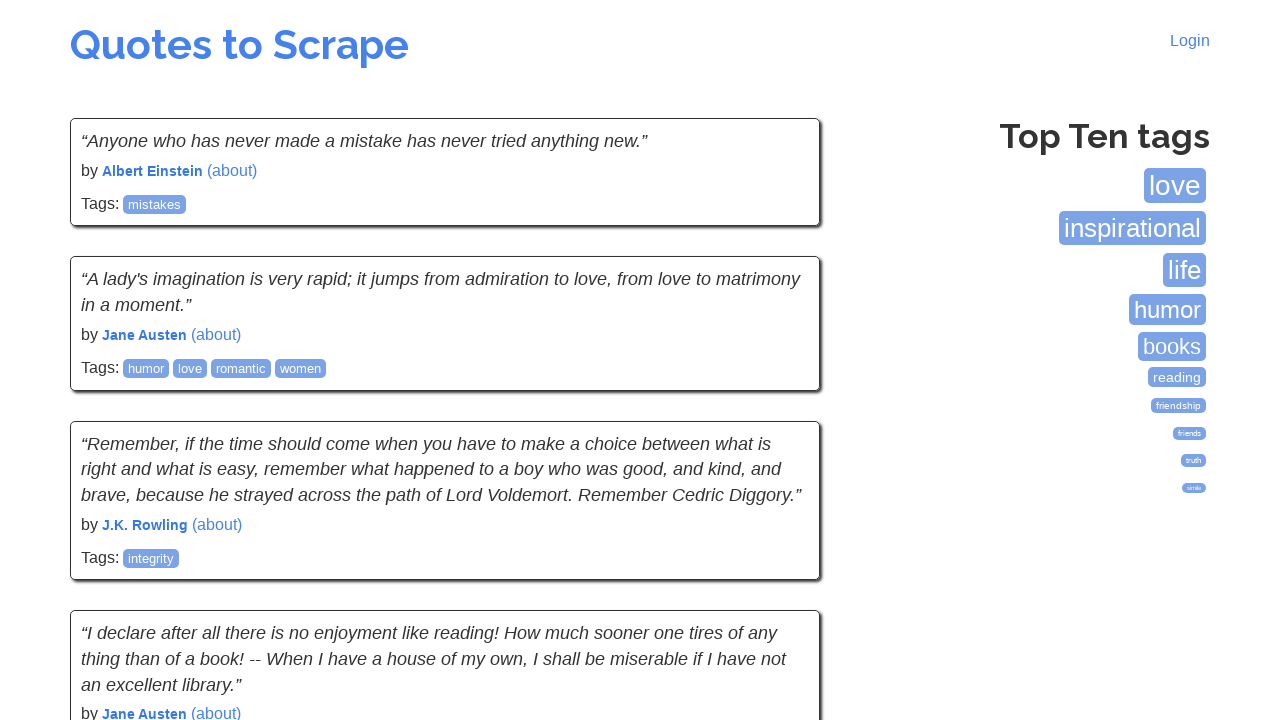

Waited for new page to load
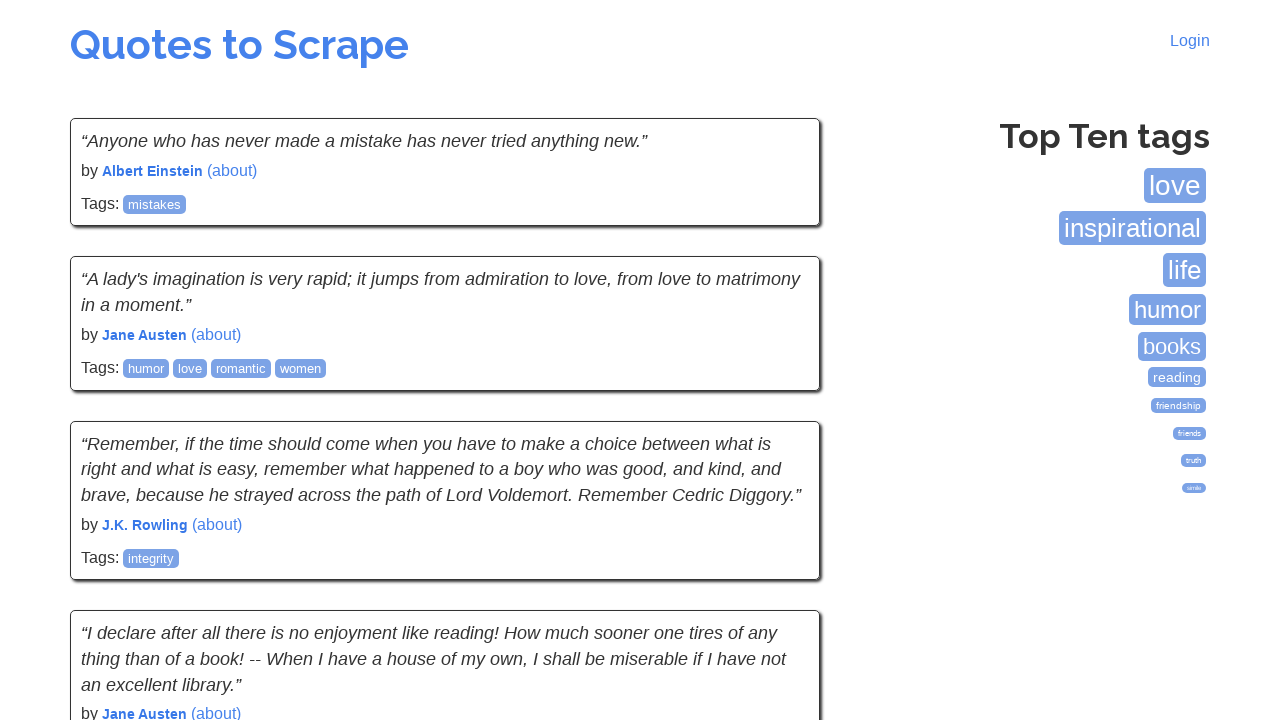

Waited for quotes to load on current page
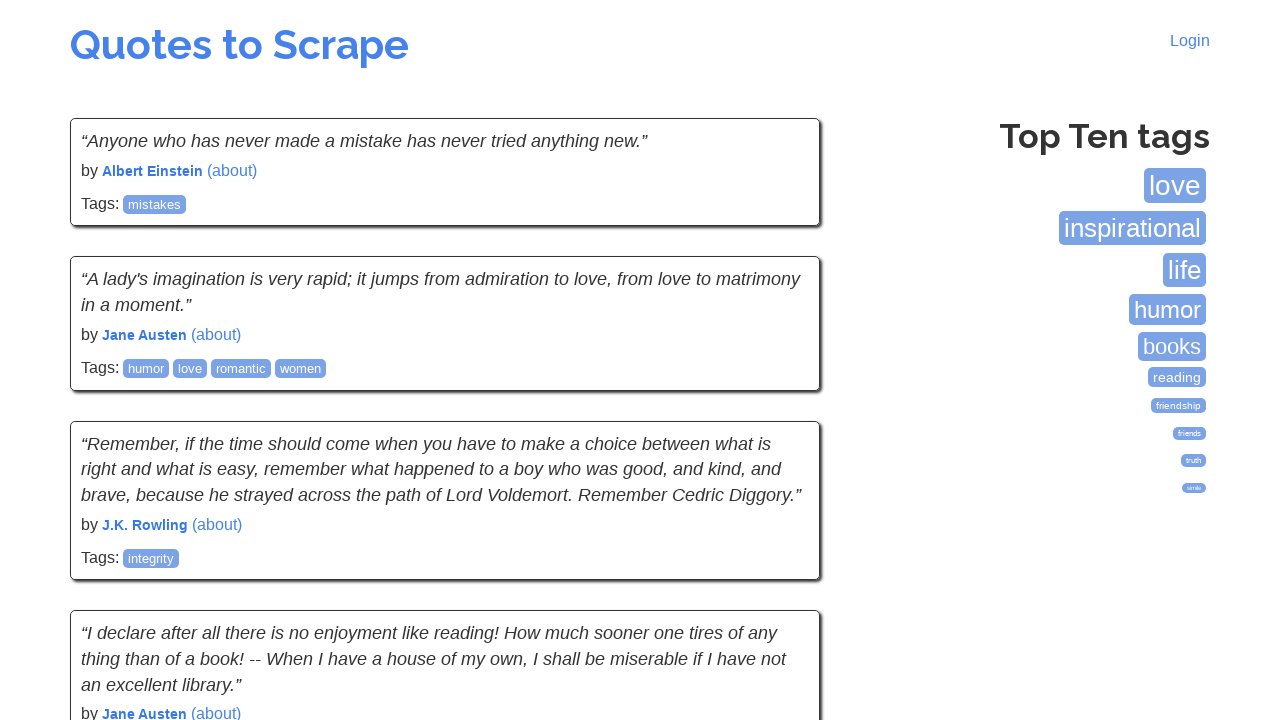

Checked for next page button
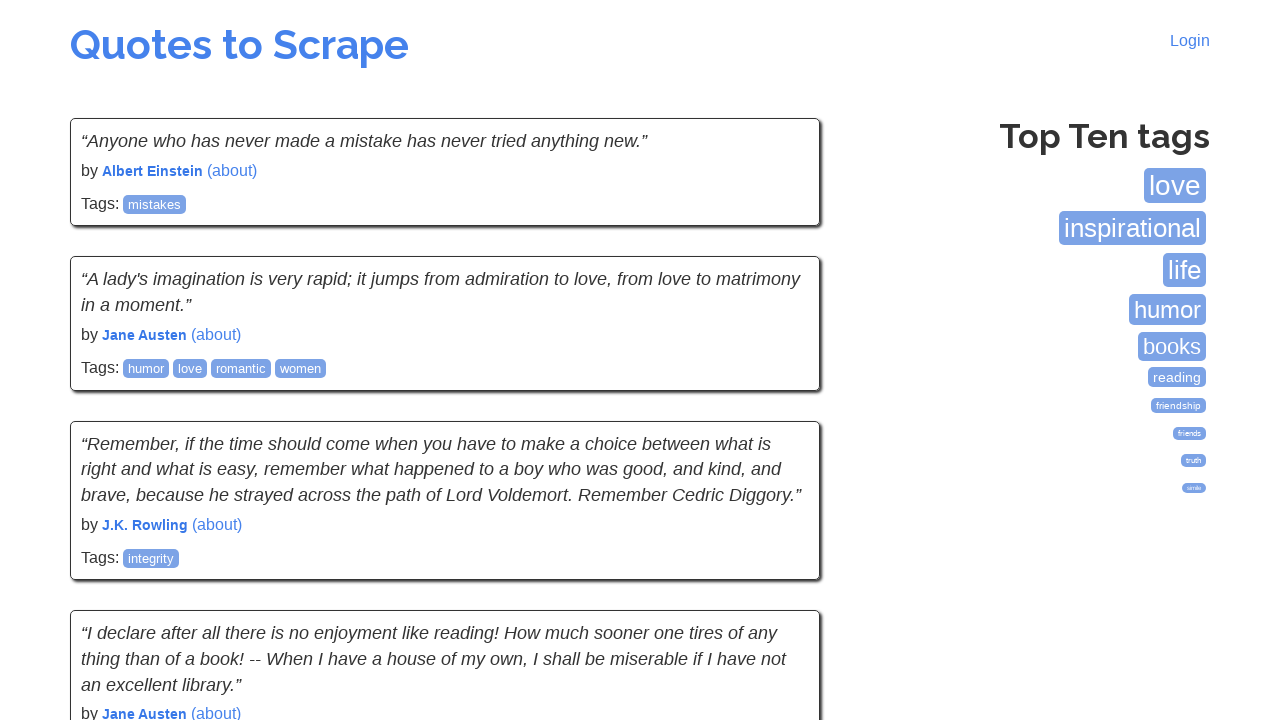

Clicked next page button
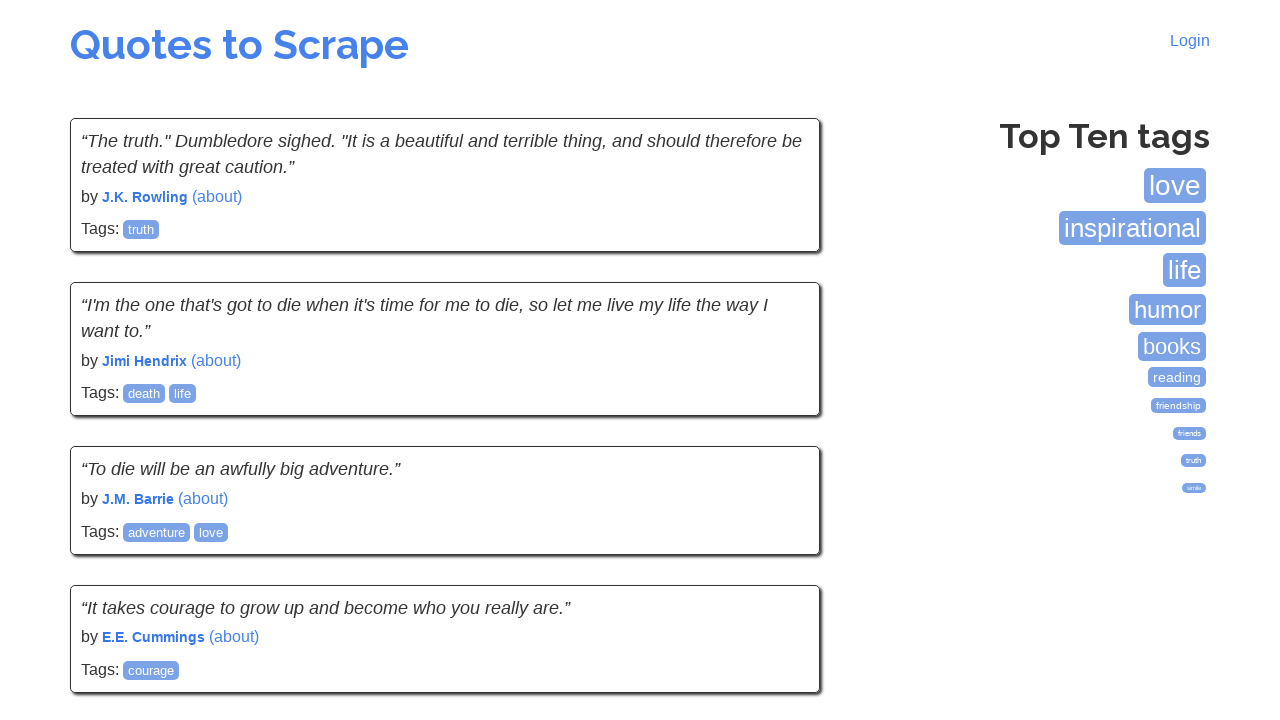

Waited for new page to load
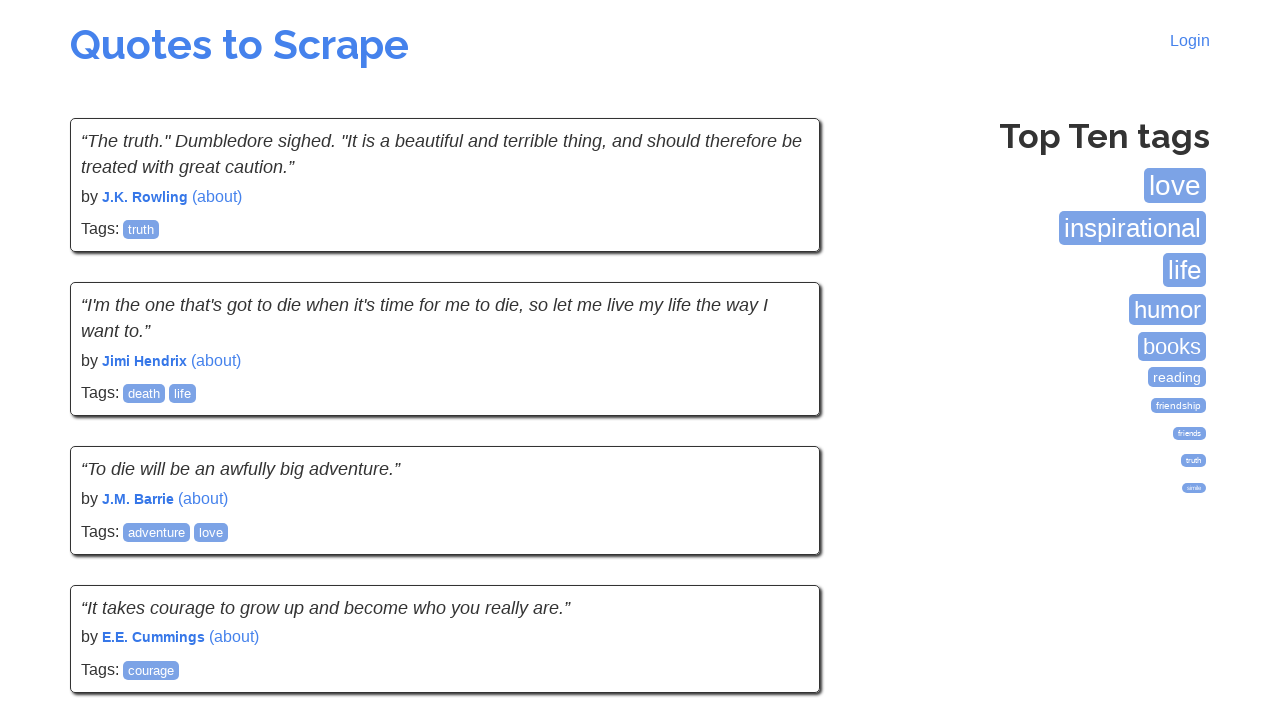

Waited for quotes to load on current page
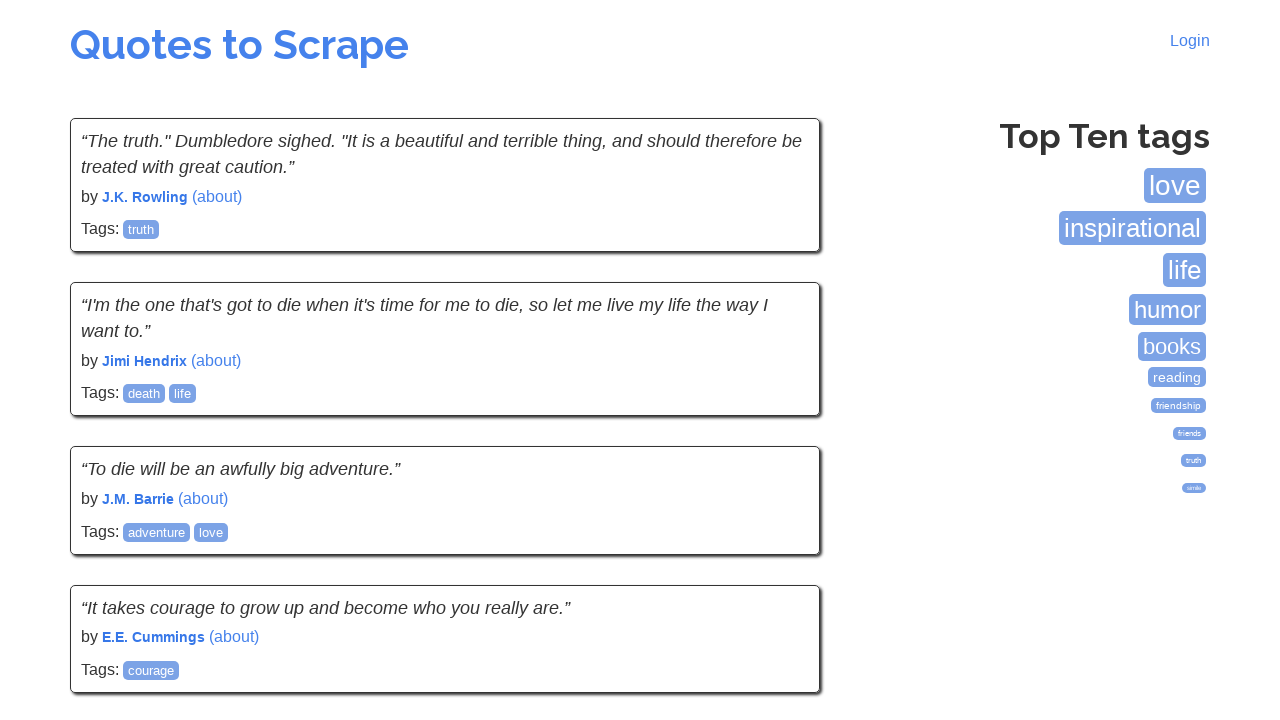

Checked for next page button
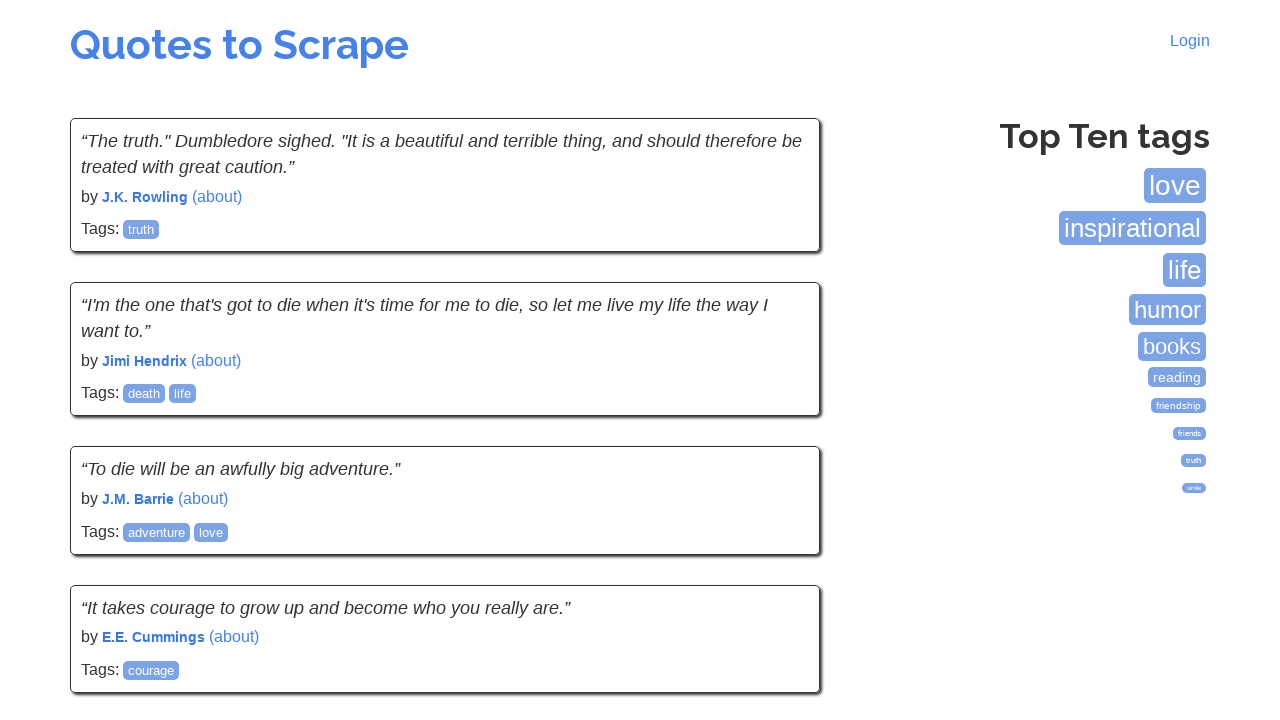

Reached last page - no more next button available
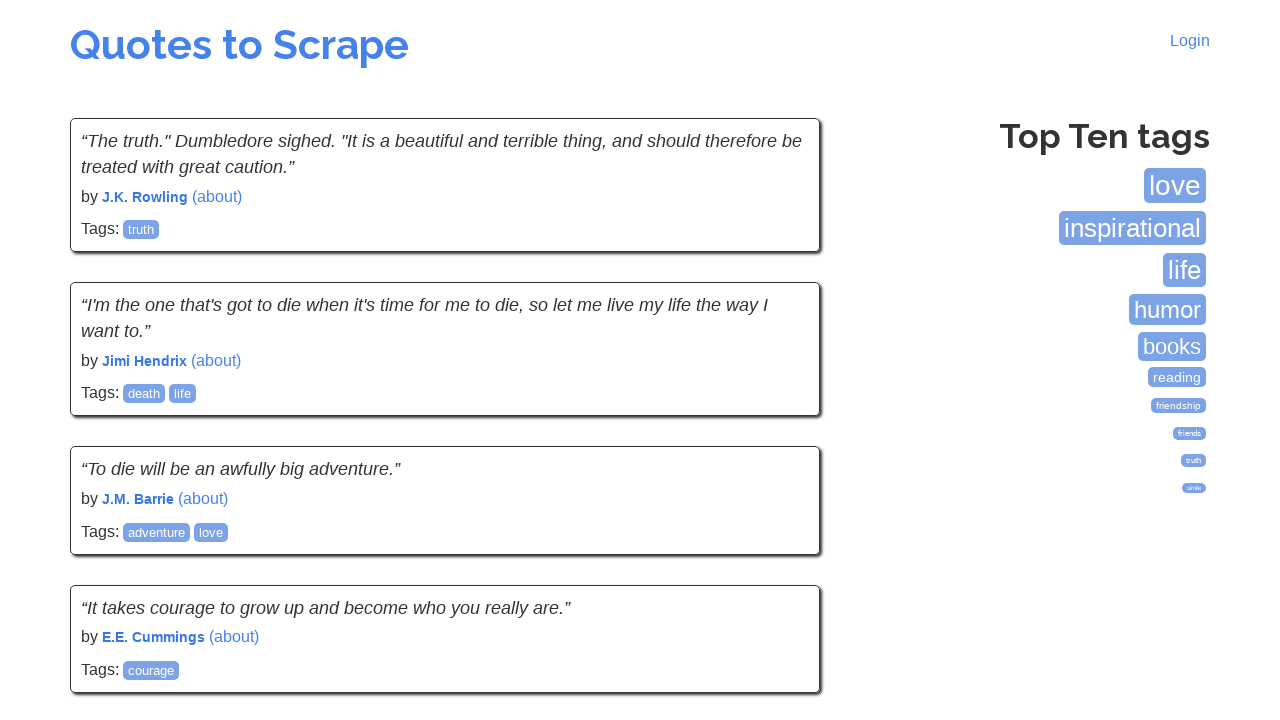

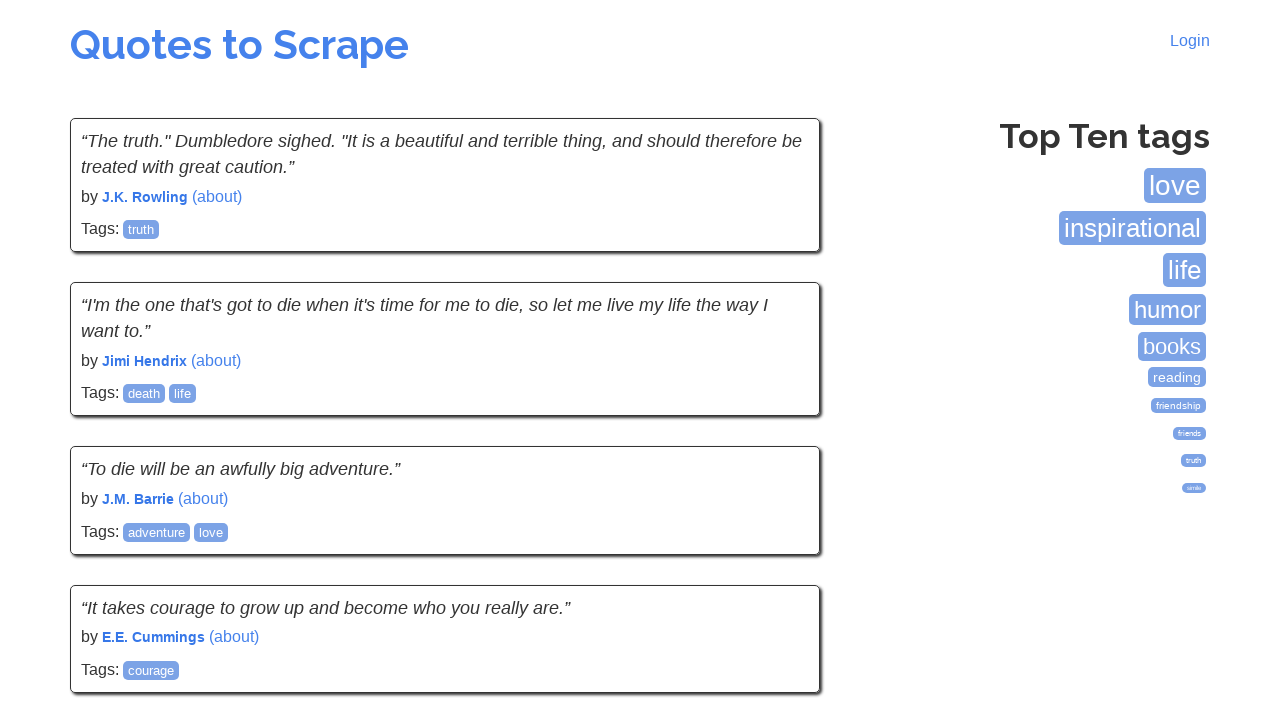